Tests adding 5 random products to cart with random quantities by clicking the increment button

Starting URL: https://rahulshettyacademy.com/seleniumPractise#/

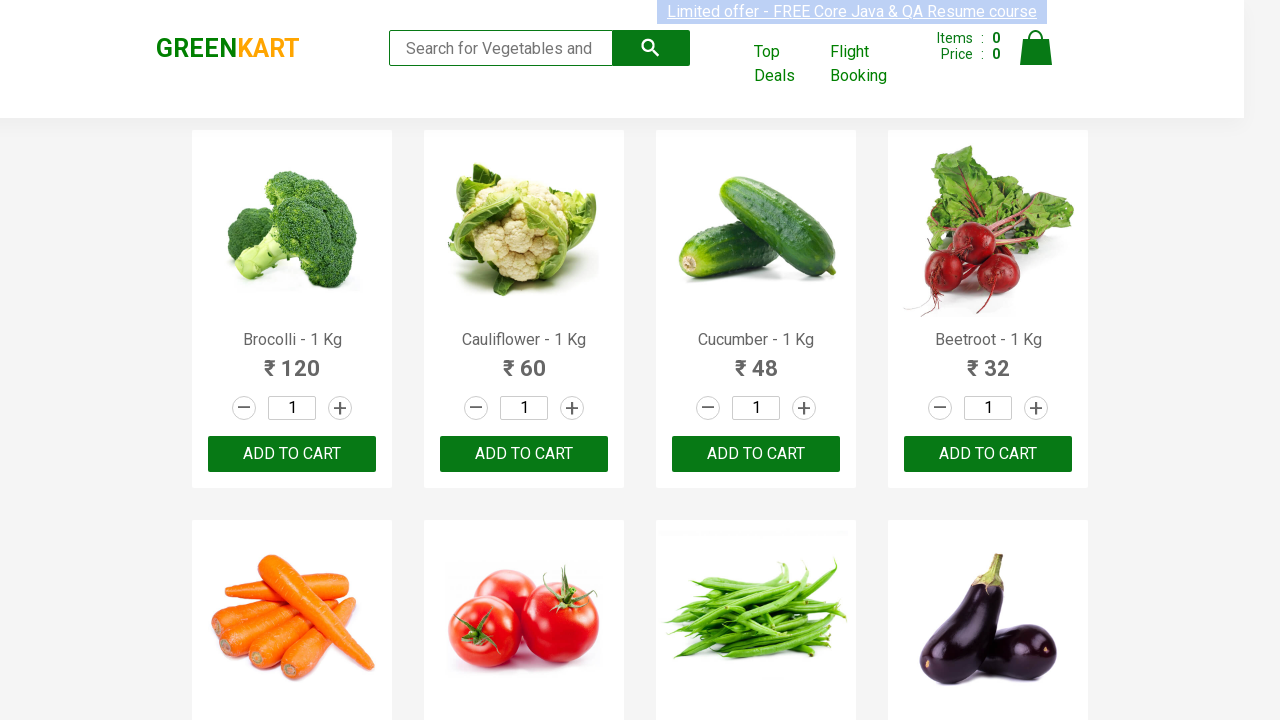

Waited for products container to load
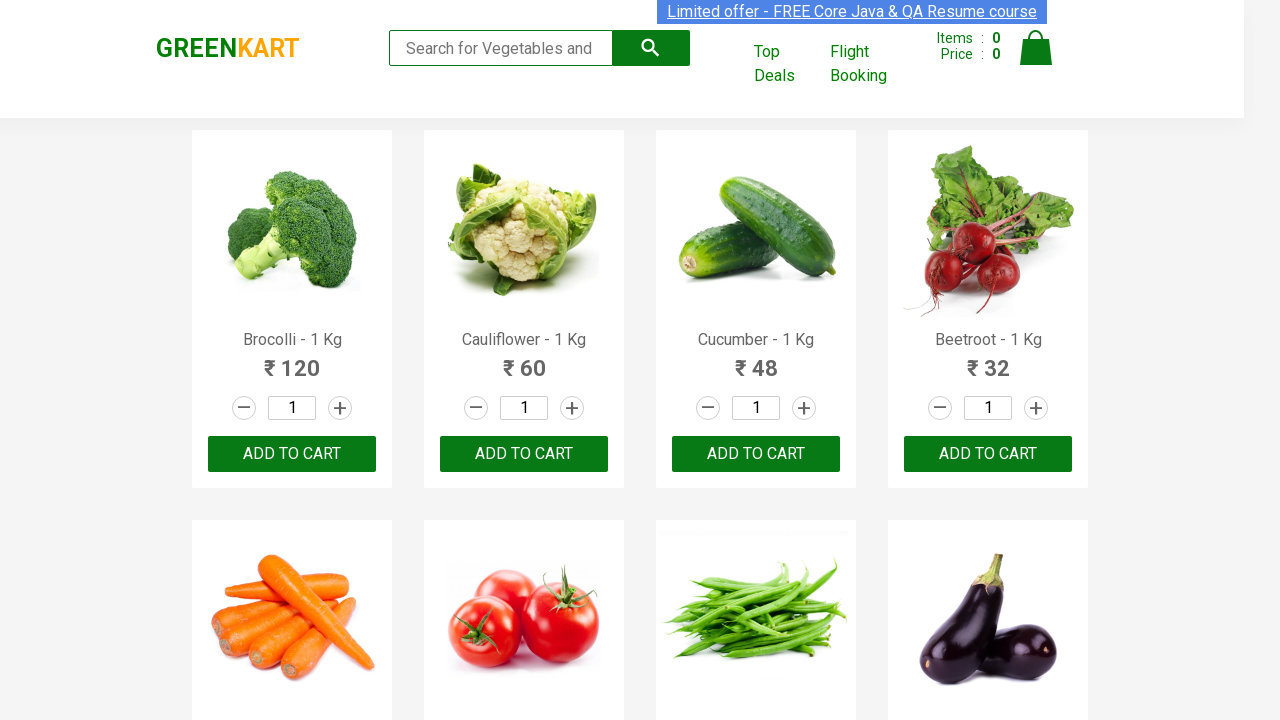

Waited 2 seconds for products to fully render
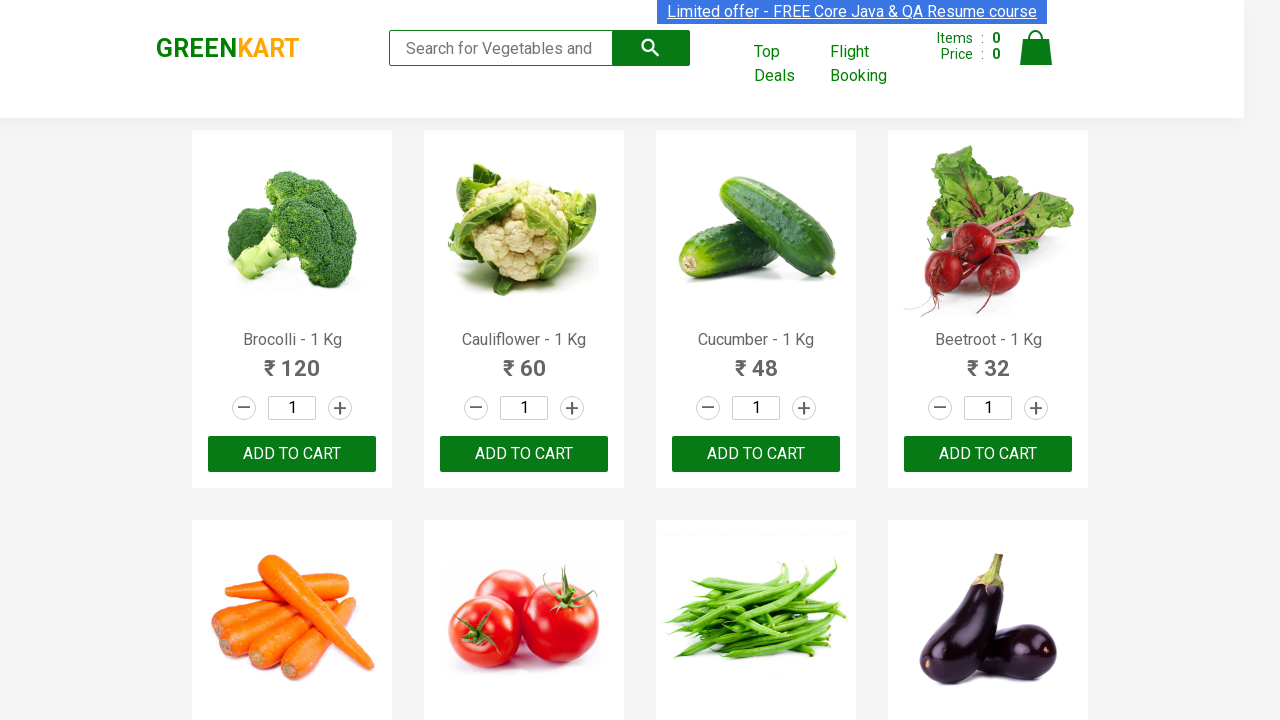

Retrieved 30 products from the page
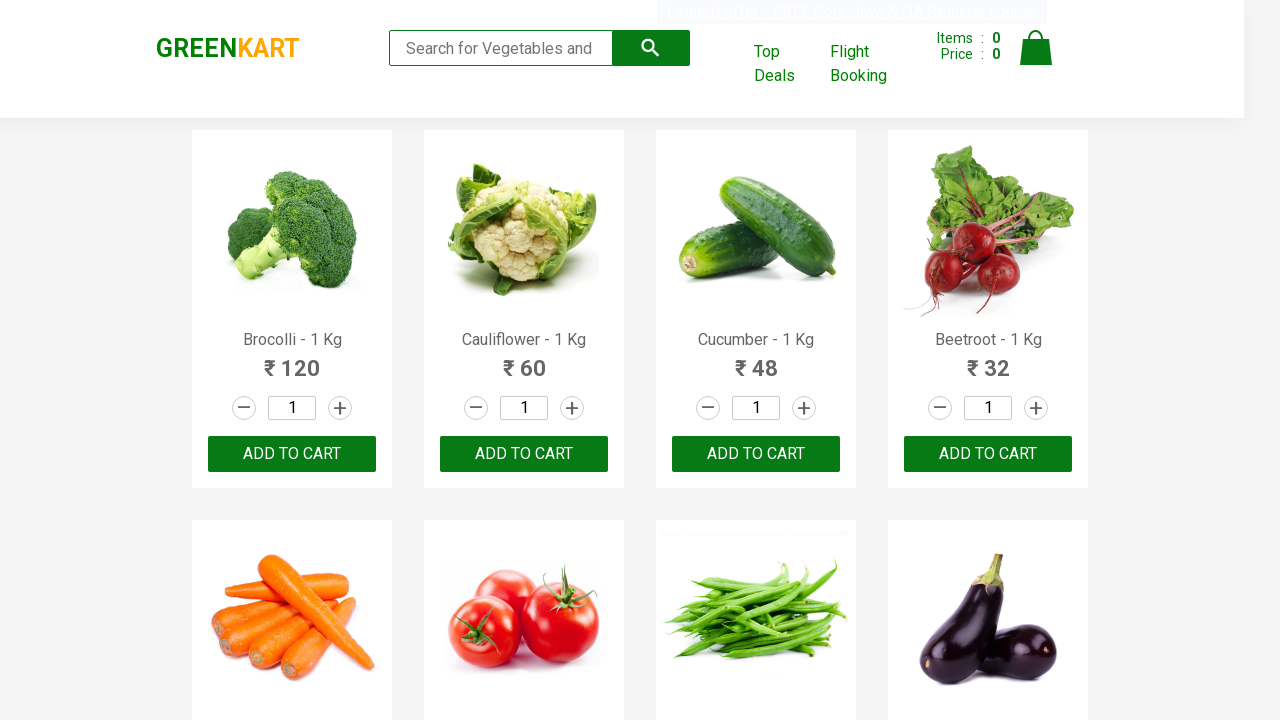

Selected random product at index 7 (iteration 1/5)
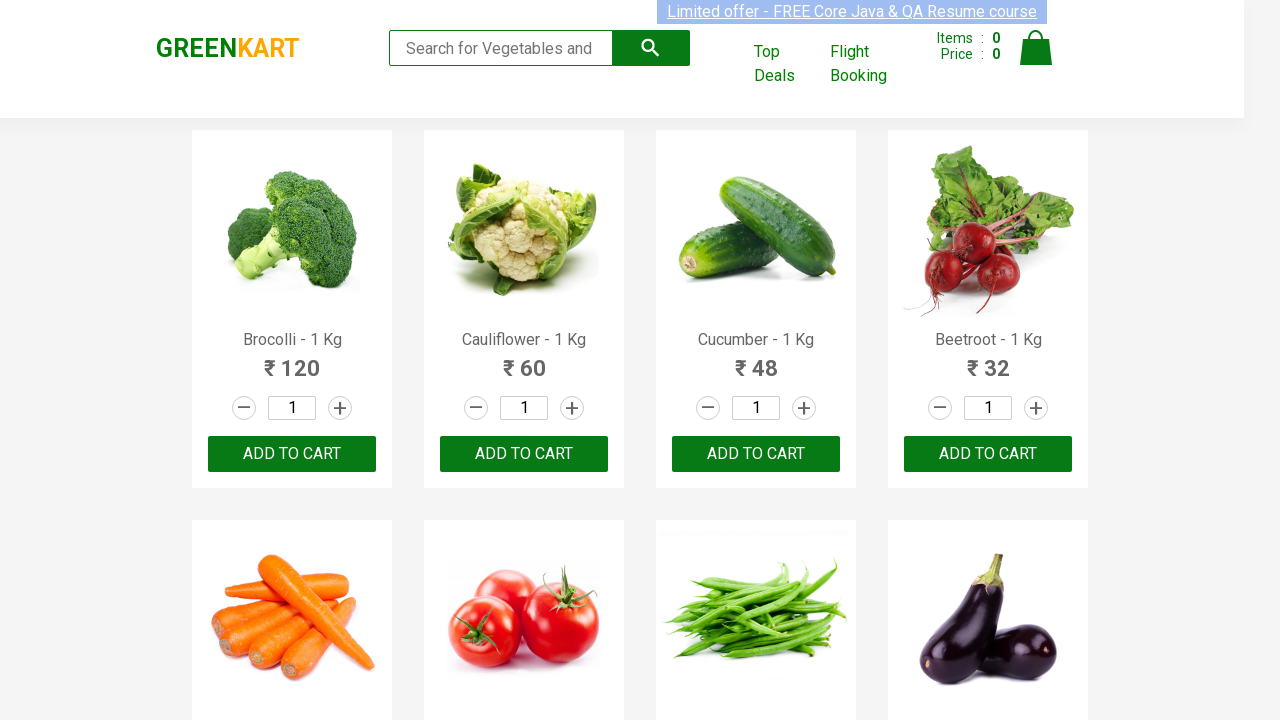

Generated random increment count: 5
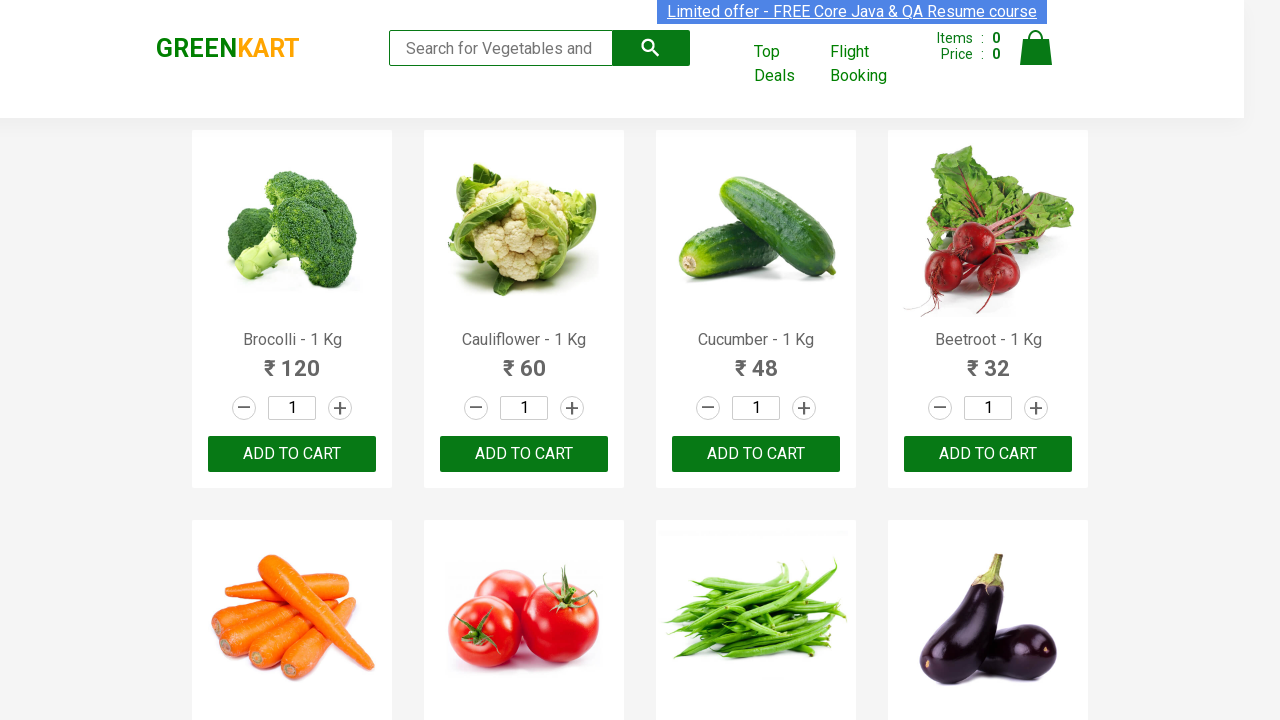

Clicked increment button (click 1/5)
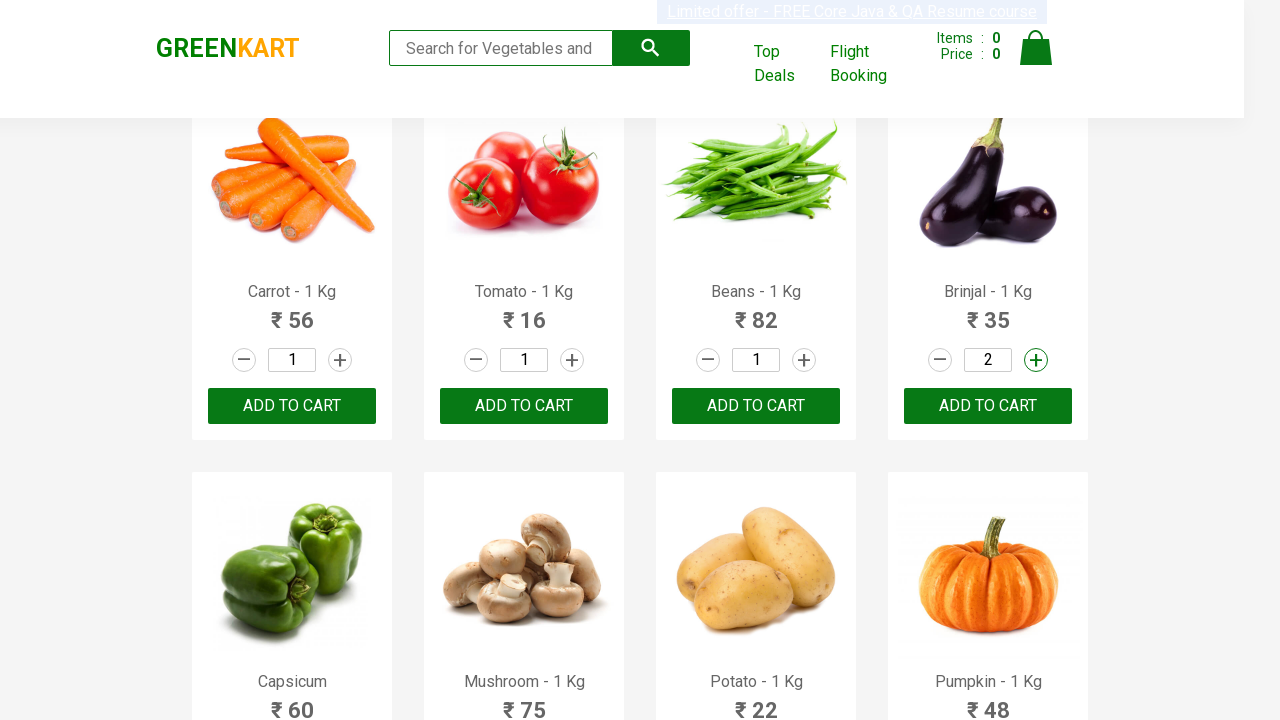

Clicked increment button (click 2/5)
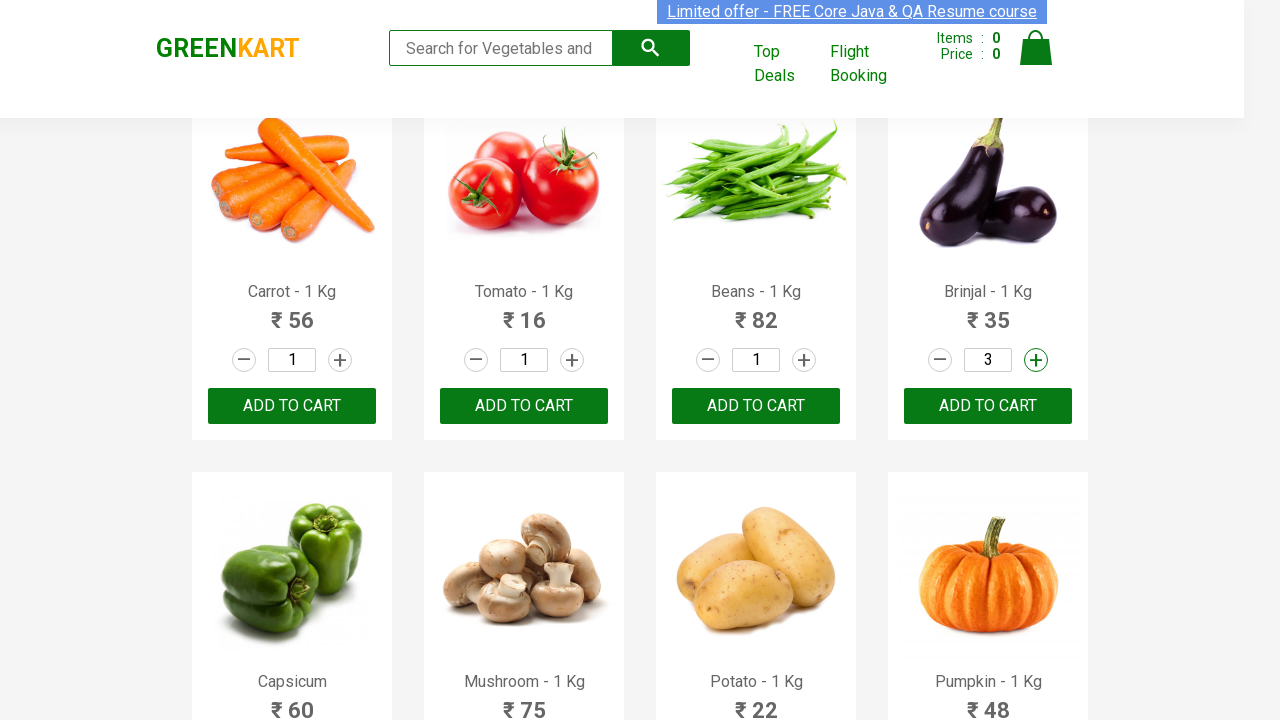

Clicked increment button (click 3/5)
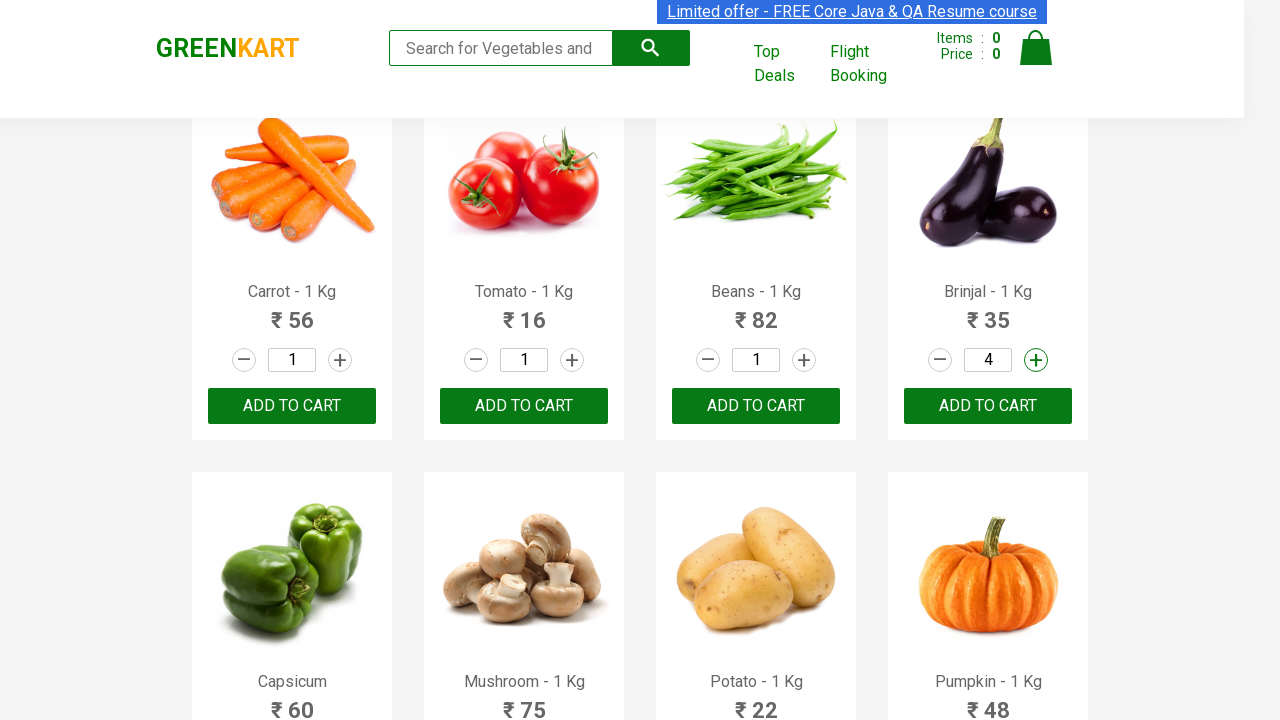

Clicked increment button (click 4/5)
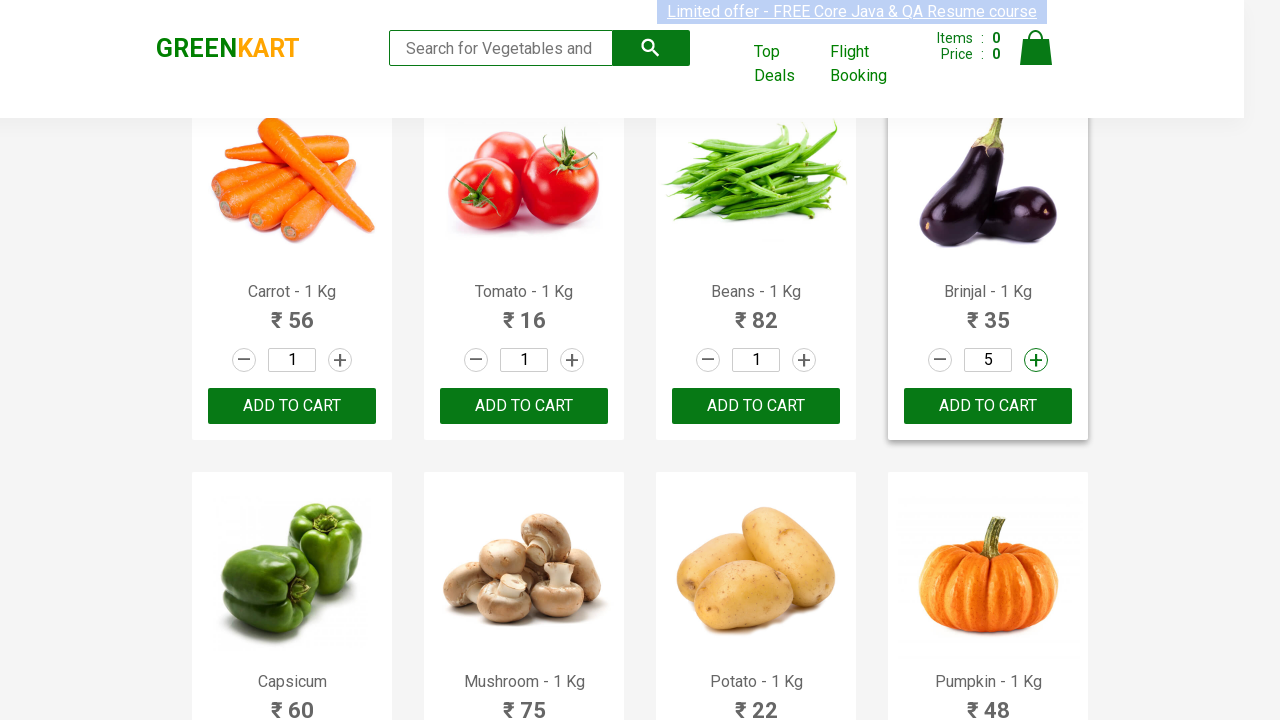

Clicked increment button (click 5/5)
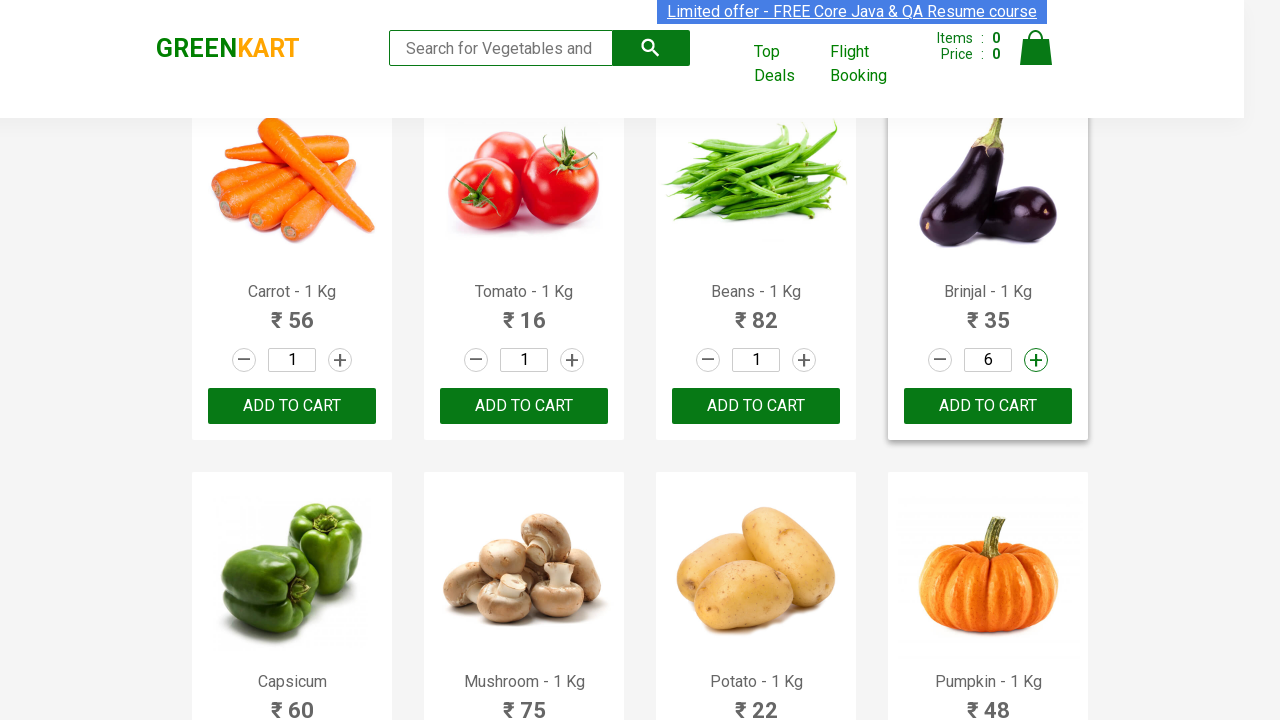

Clicked ADD TO CART button for product at index 7 with quantity 5
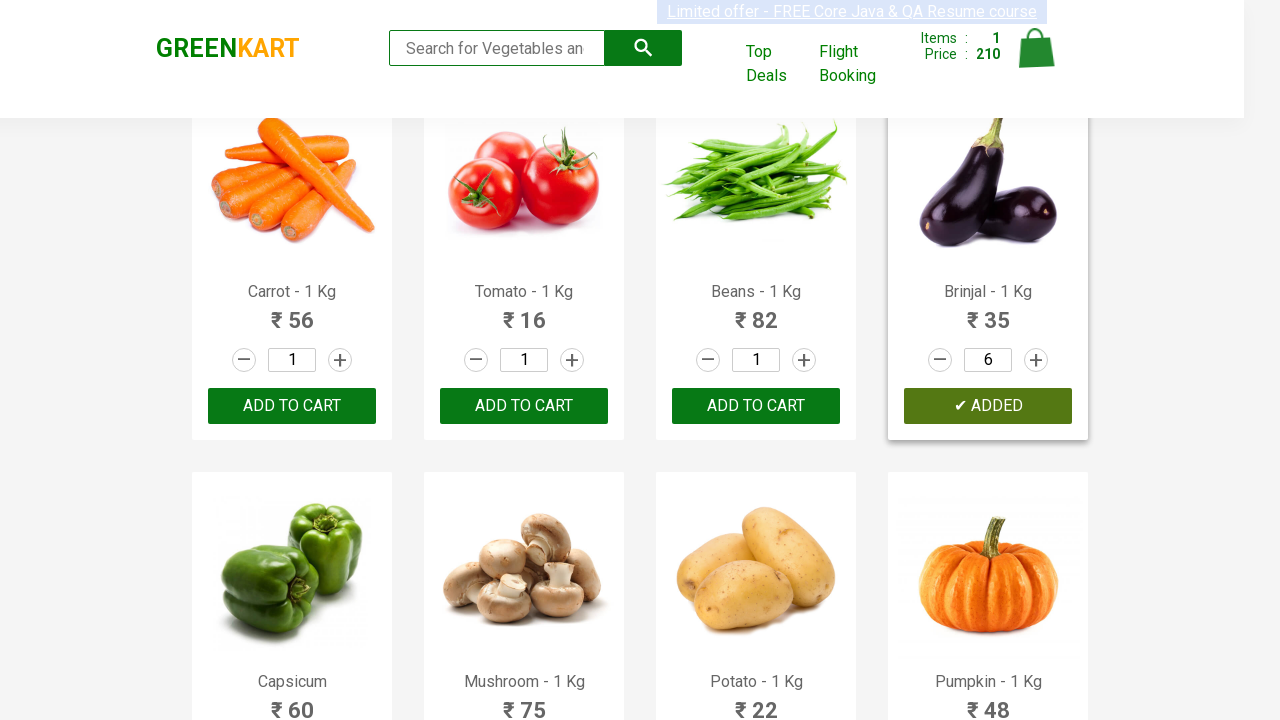

Selected random product at index 9 (iteration 2/5)
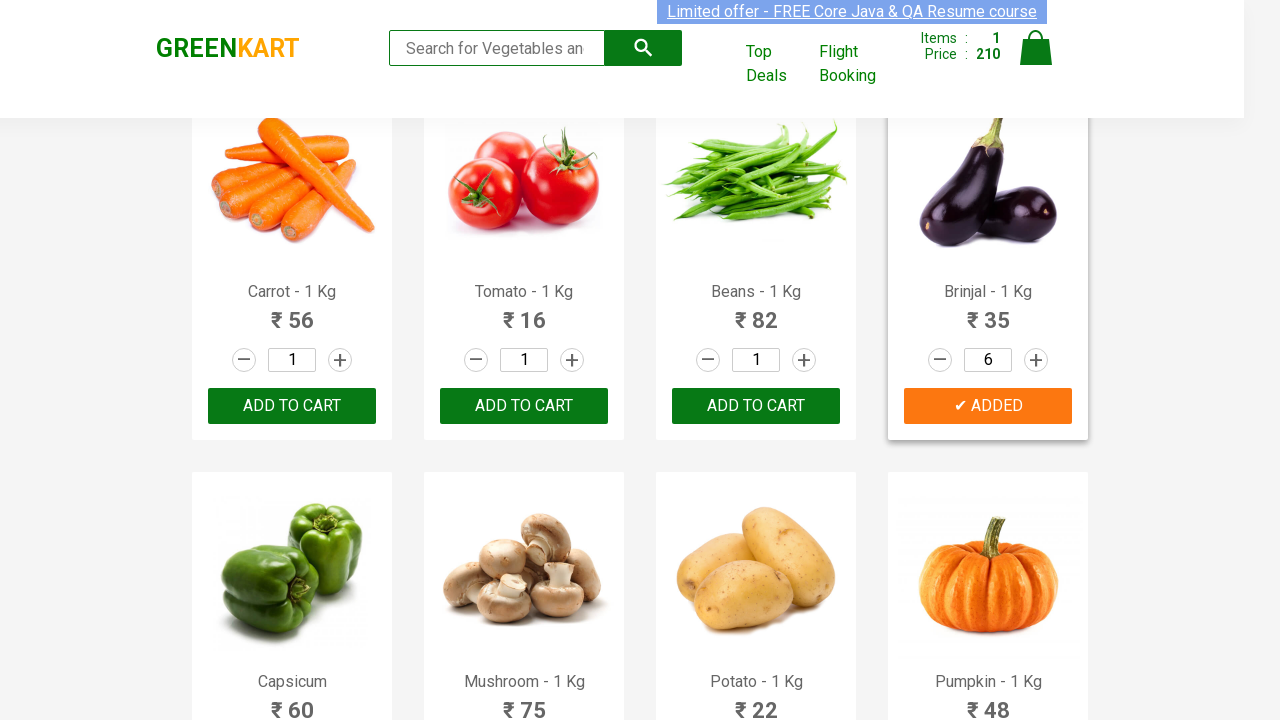

Generated random increment count: 1
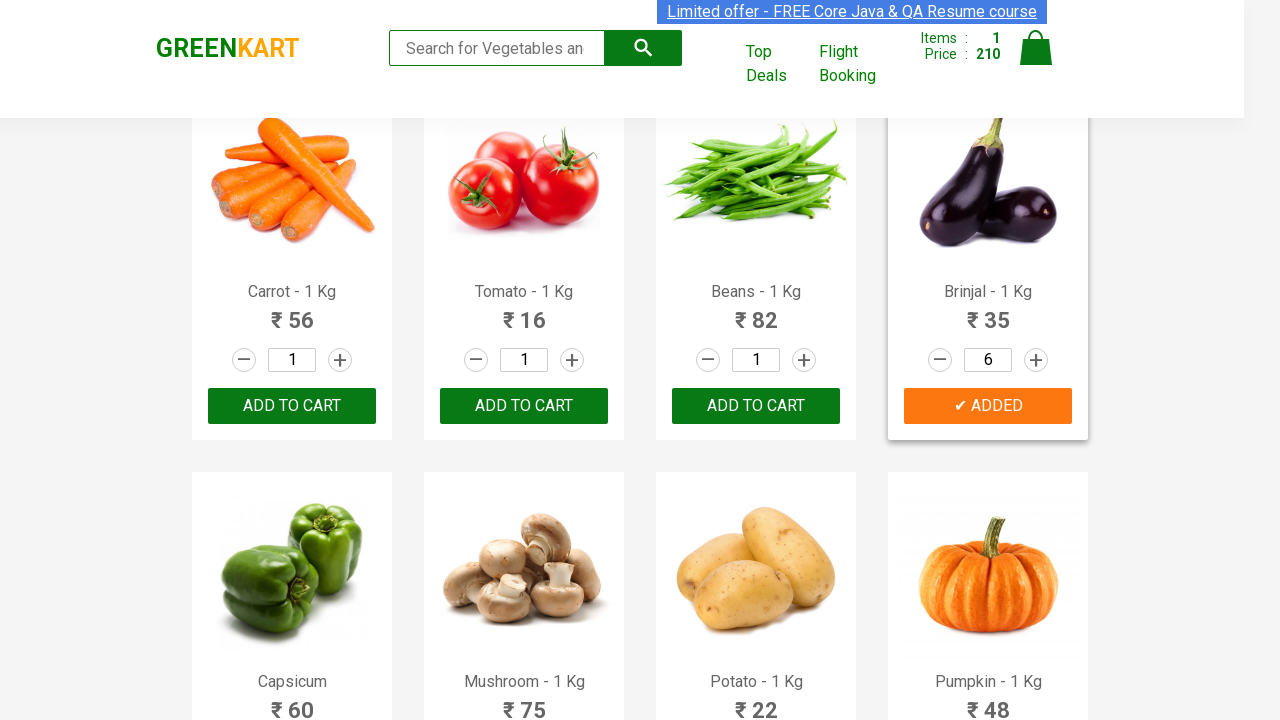

Clicked increment button (click 1/1)
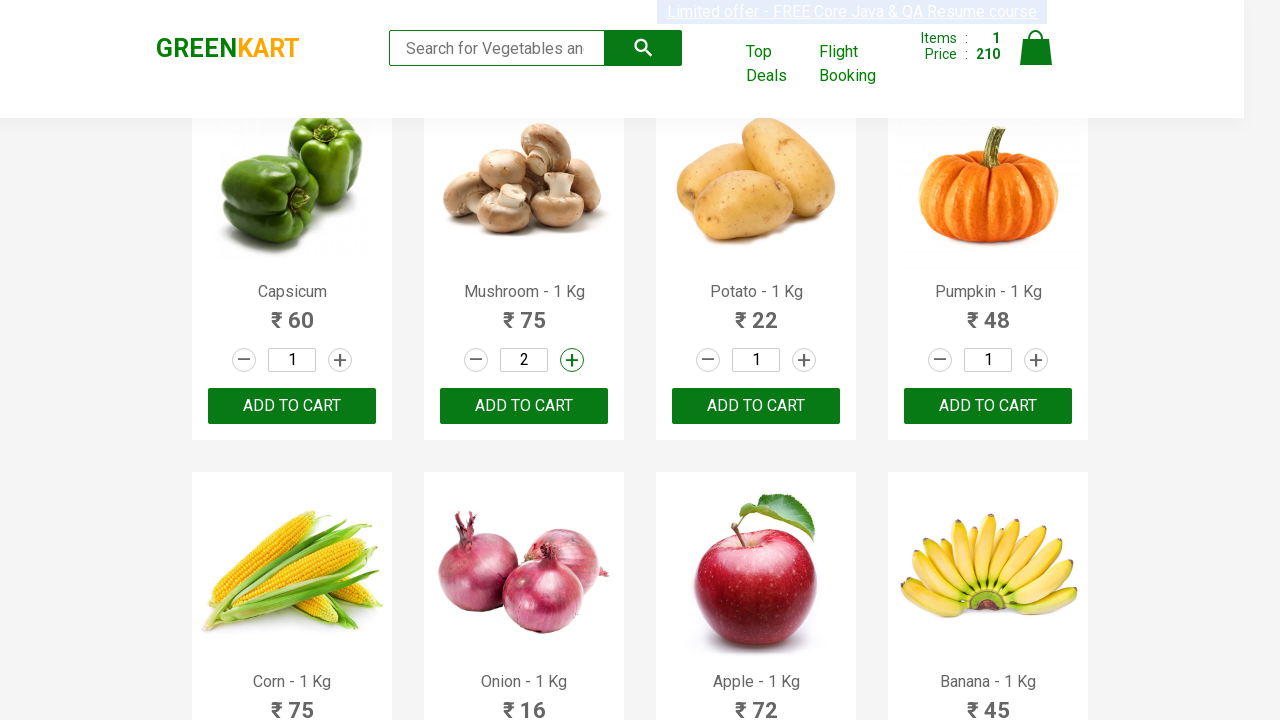

Clicked ADD TO CART button for product at index 9 with quantity 1
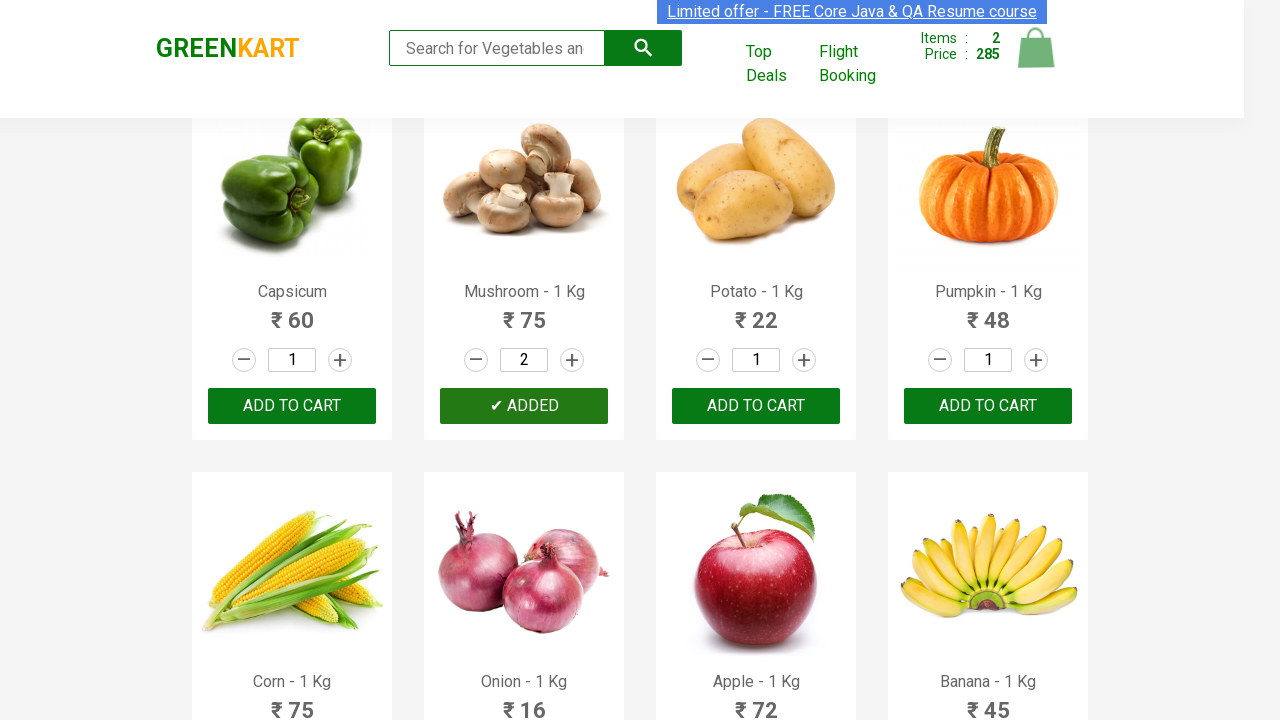

Selected random product at index 10 (iteration 3/5)
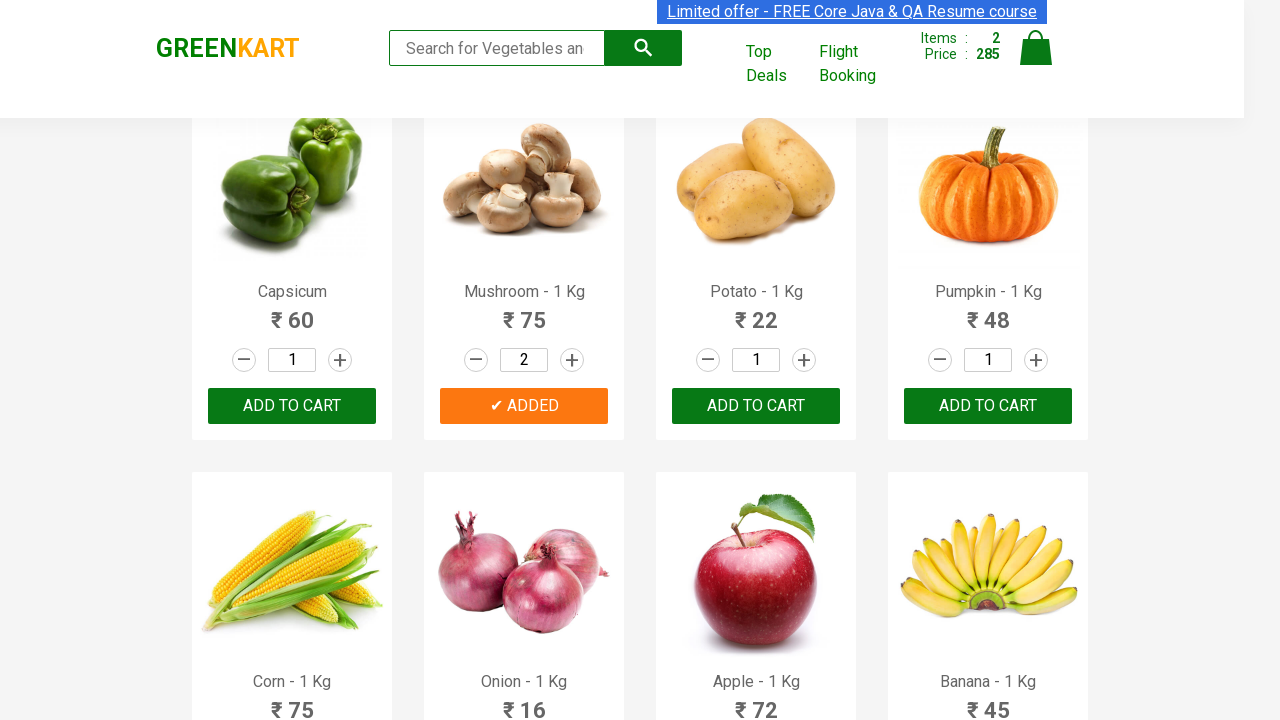

Generated random increment count: 8
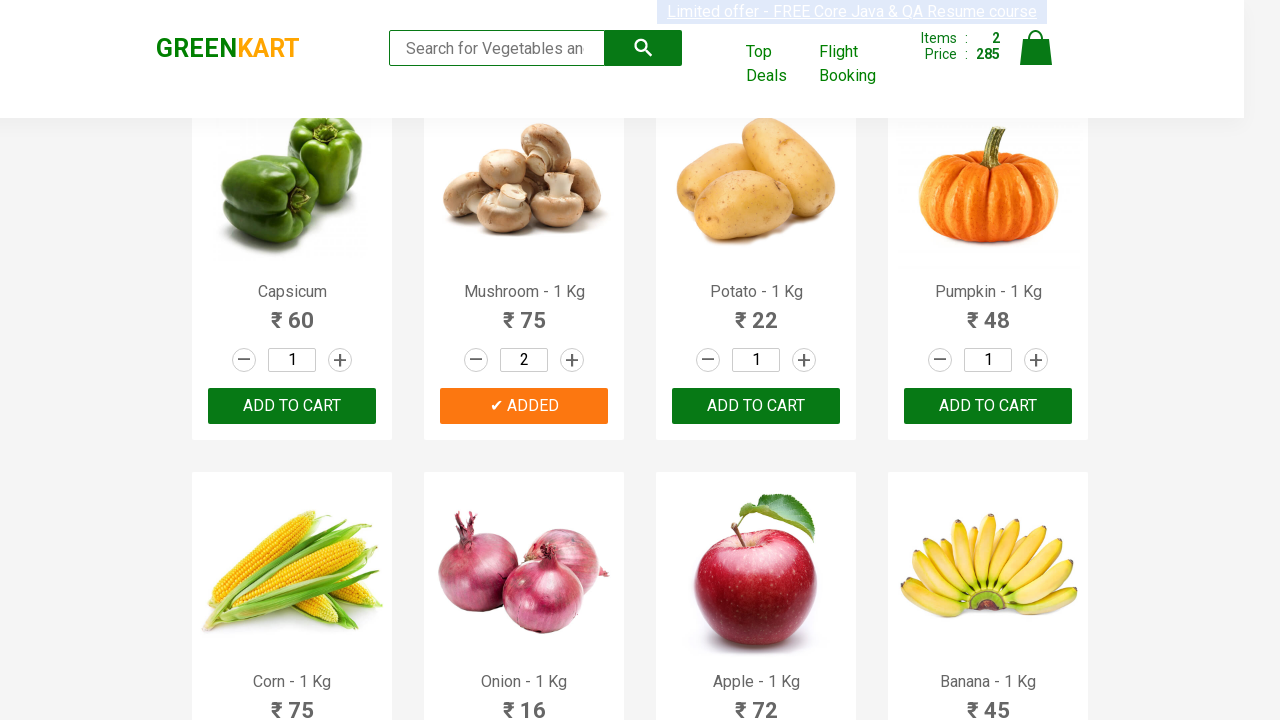

Clicked increment button (click 1/8)
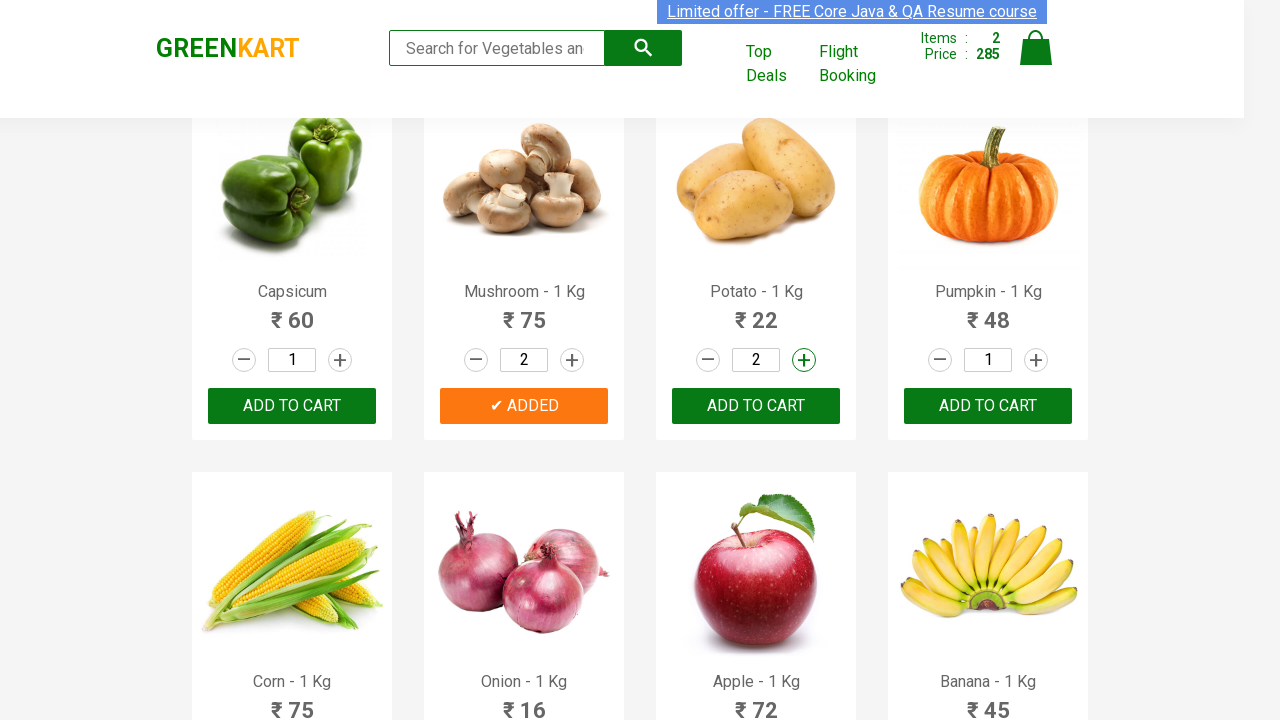

Clicked increment button (click 2/8)
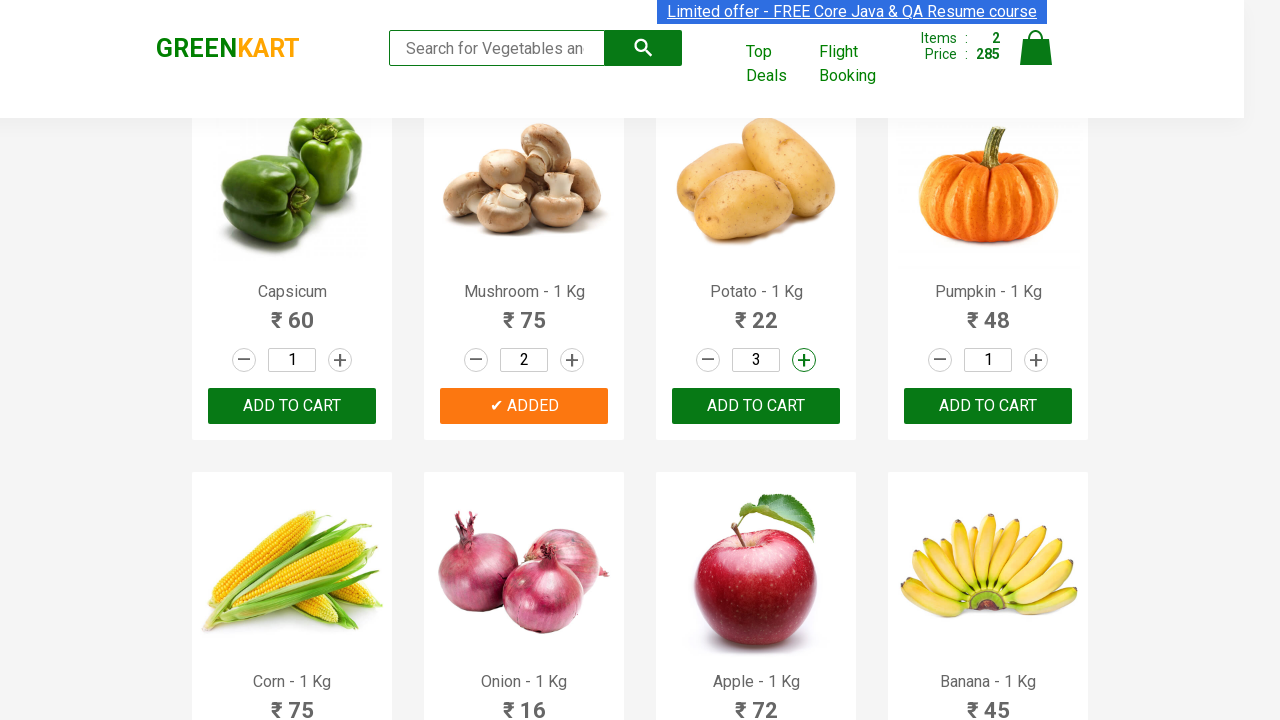

Clicked increment button (click 3/8)
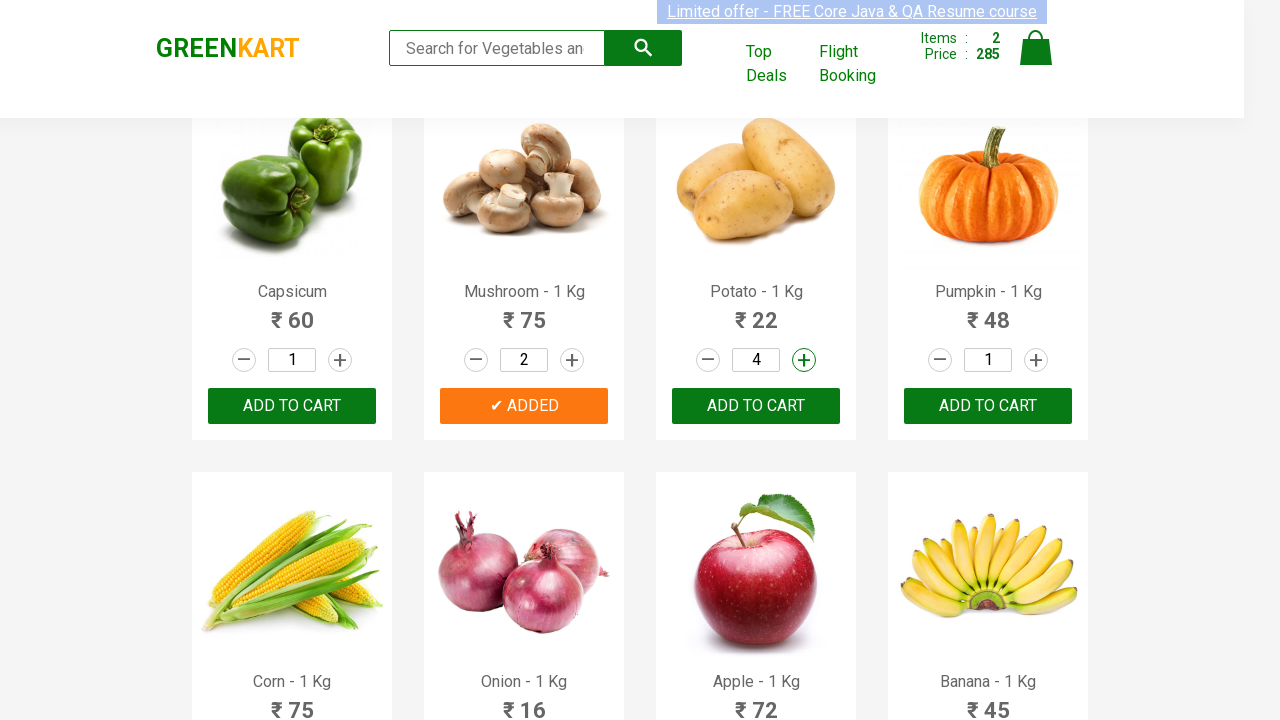

Clicked increment button (click 4/8)
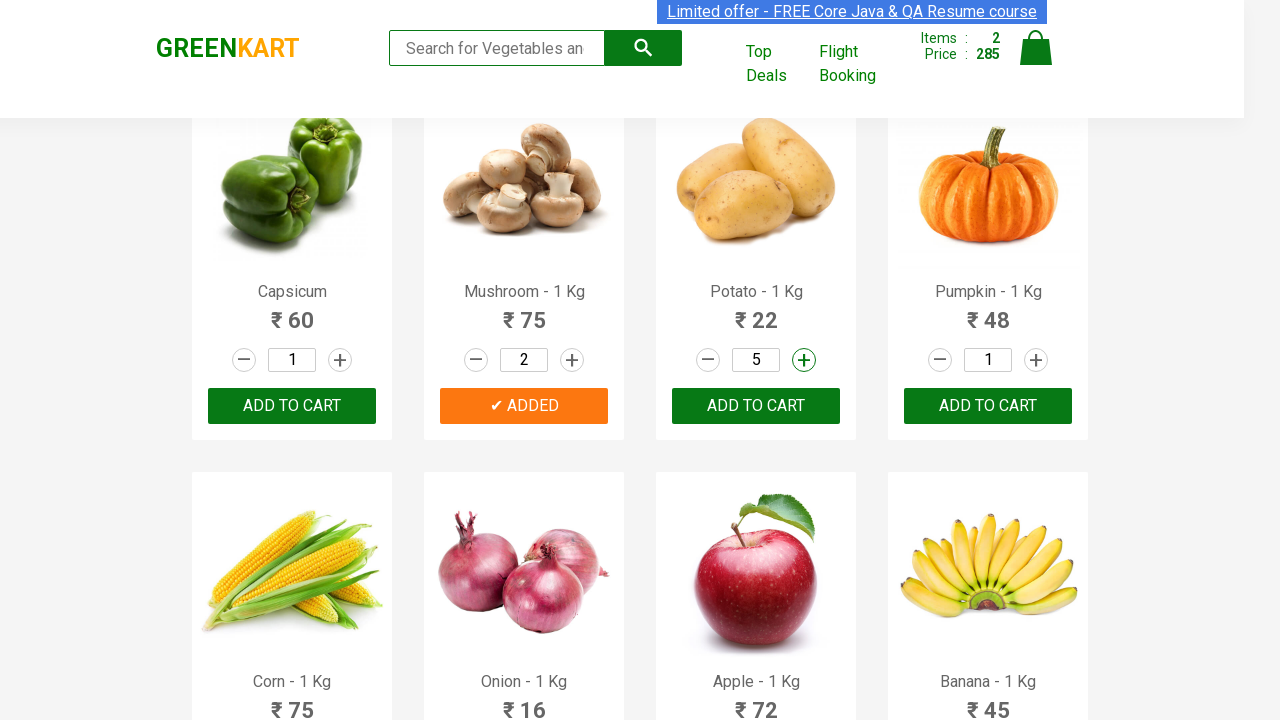

Clicked increment button (click 5/8)
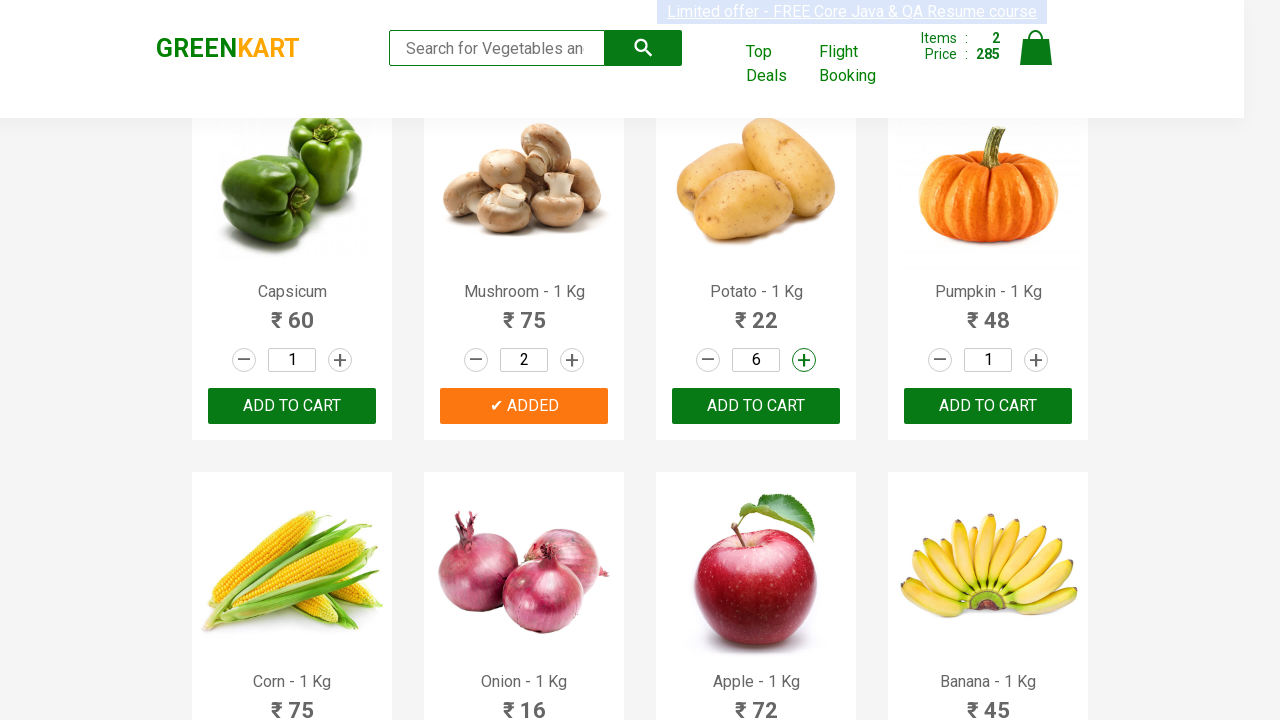

Clicked increment button (click 6/8)
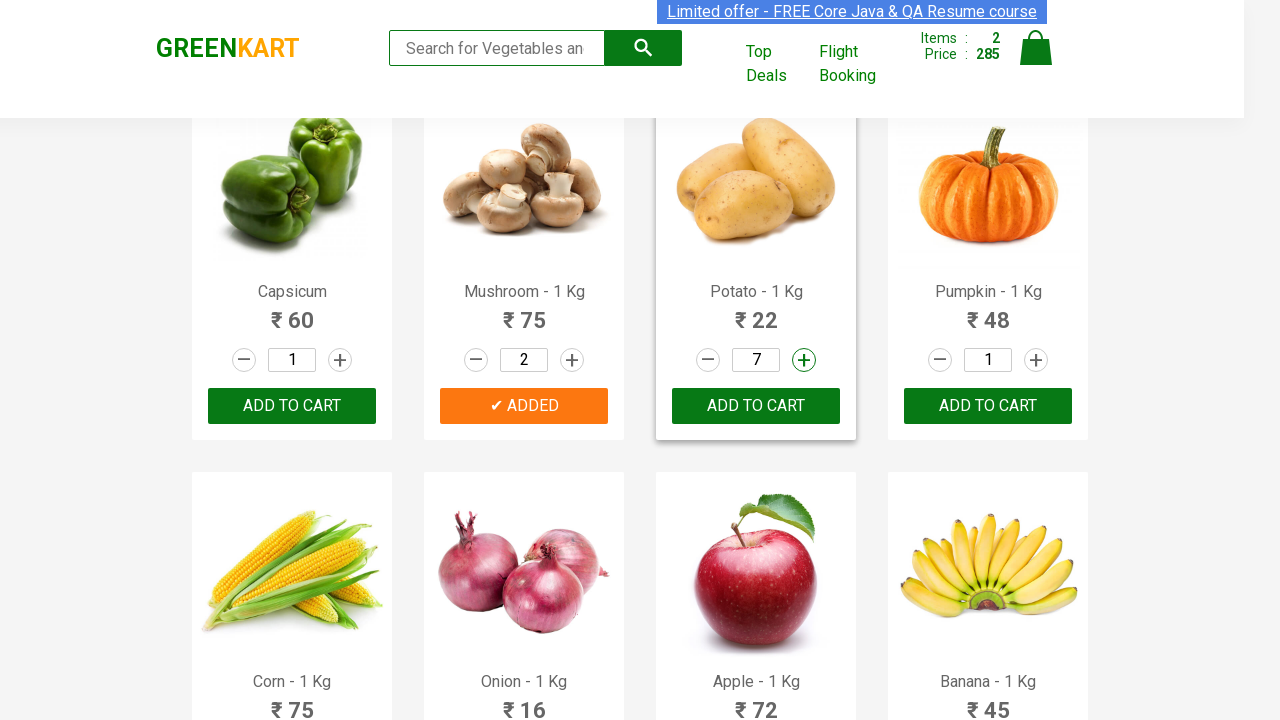

Clicked increment button (click 7/8)
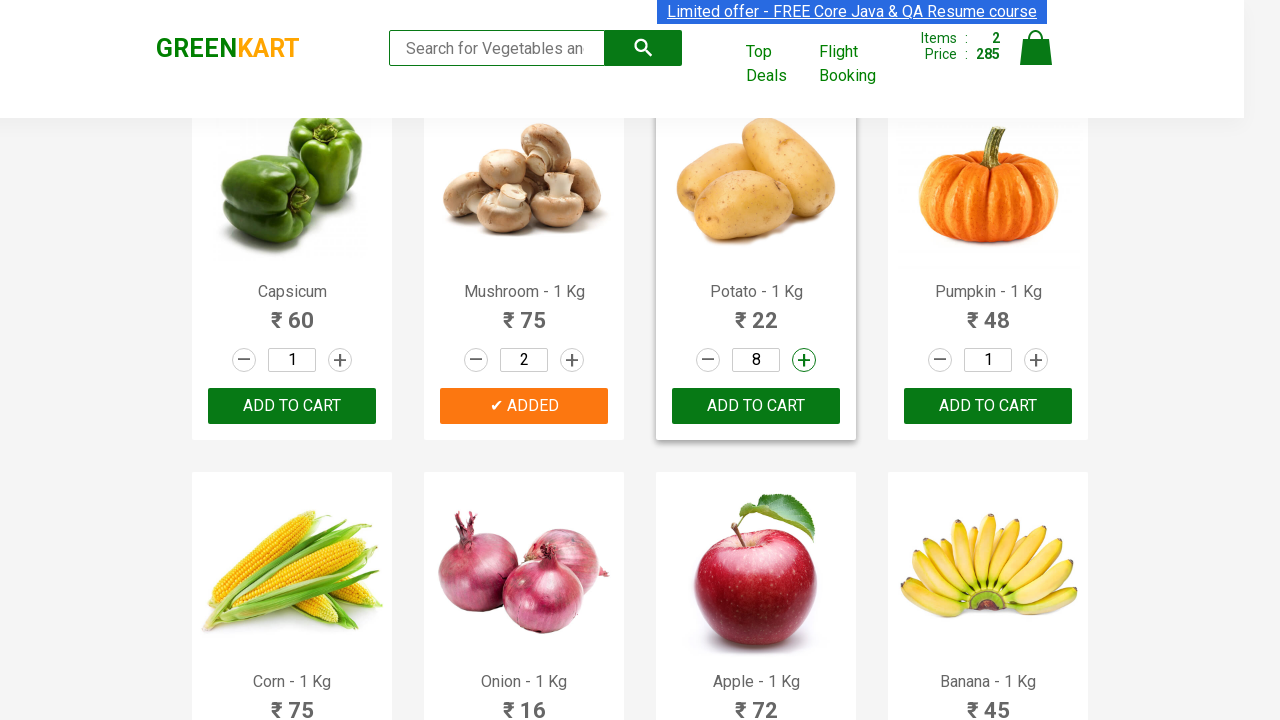

Clicked increment button (click 8/8)
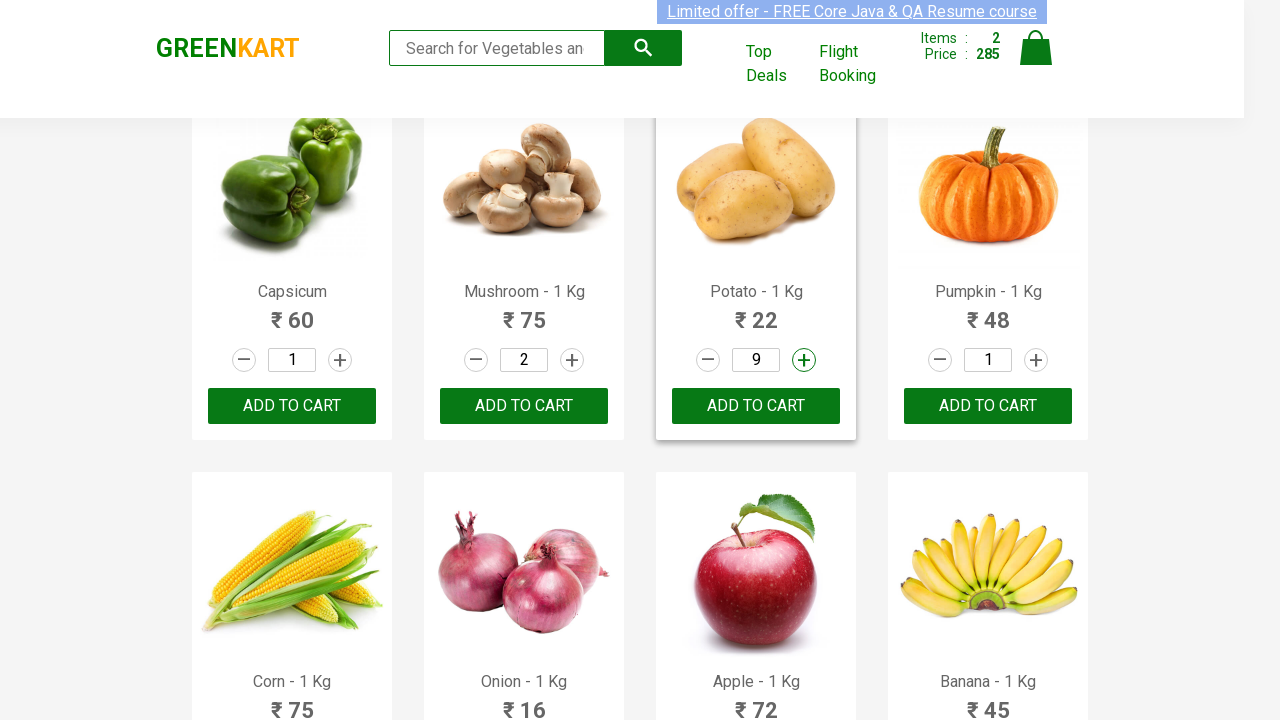

Clicked ADD TO CART button for product at index 10 with quantity 8
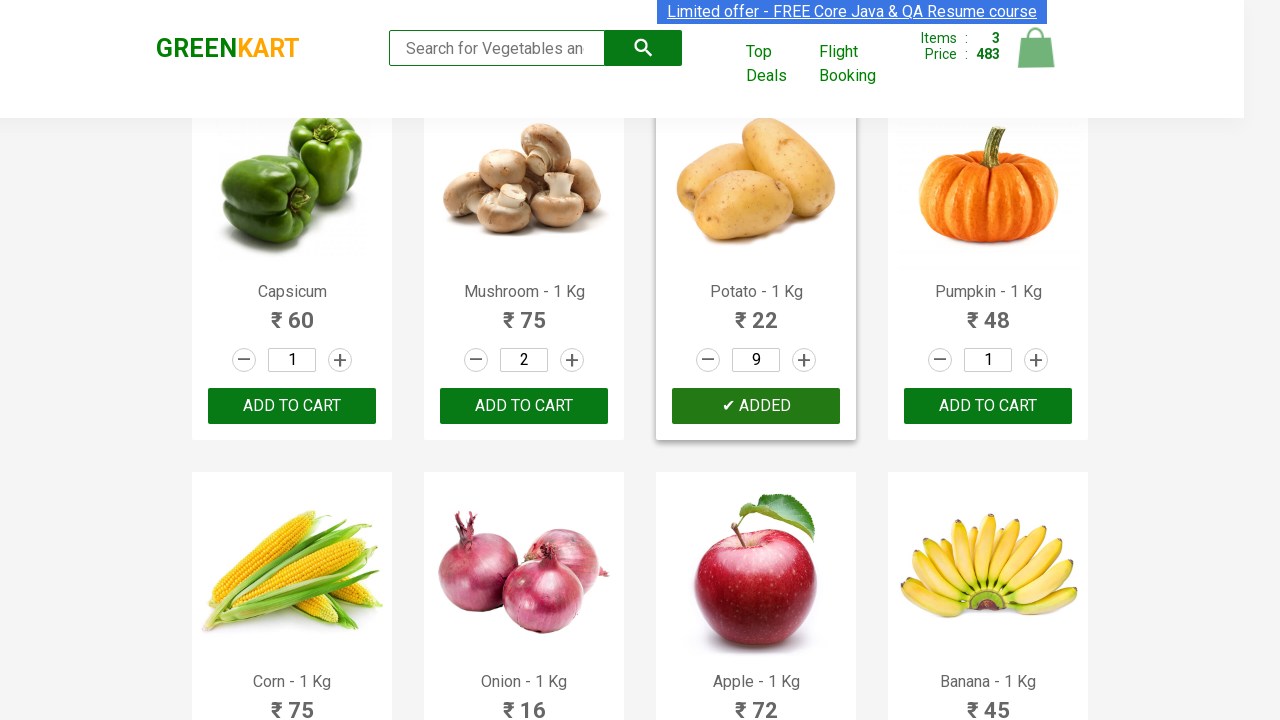

Selected random product at index 28 (iteration 4/5)
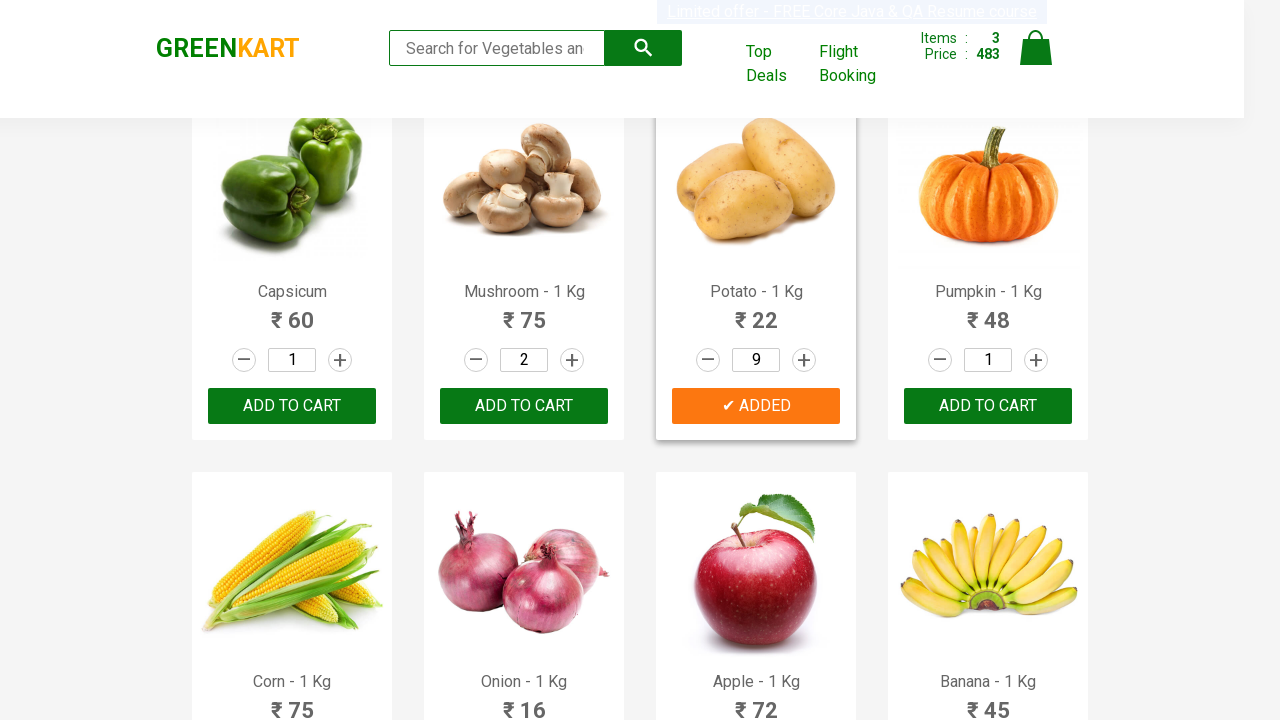

Generated random increment count: 1
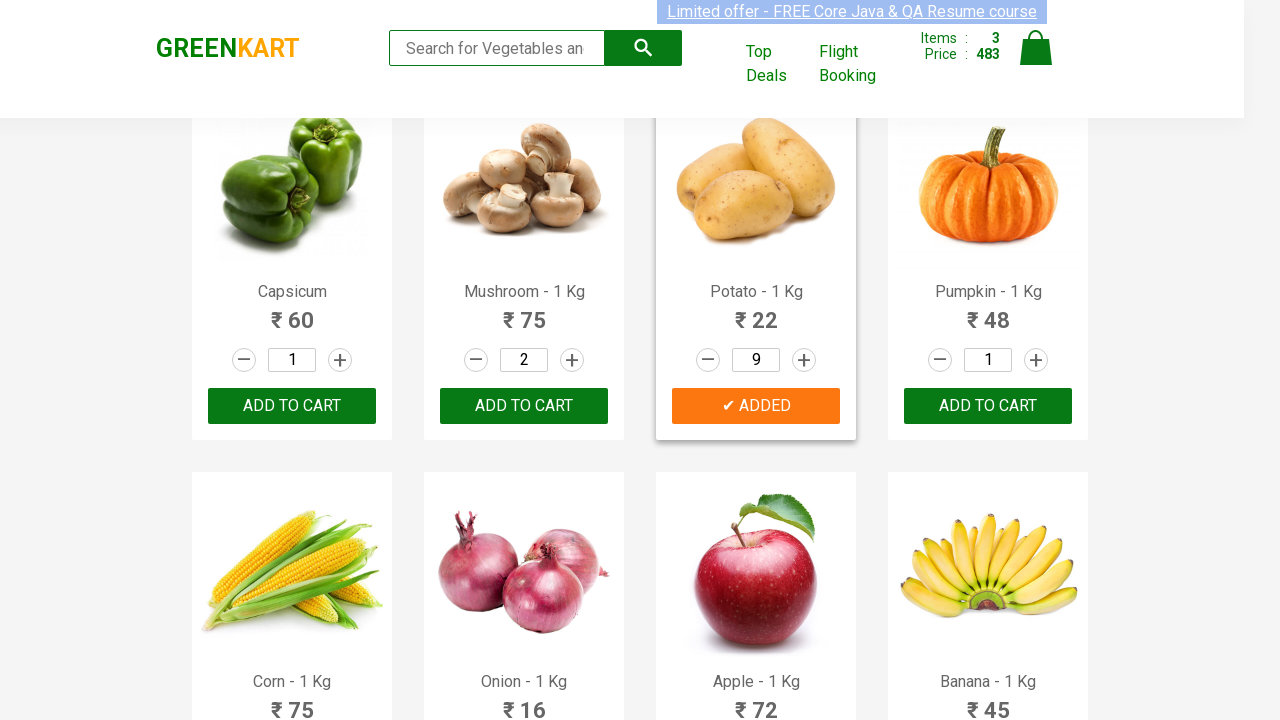

Clicked increment button (click 1/1)
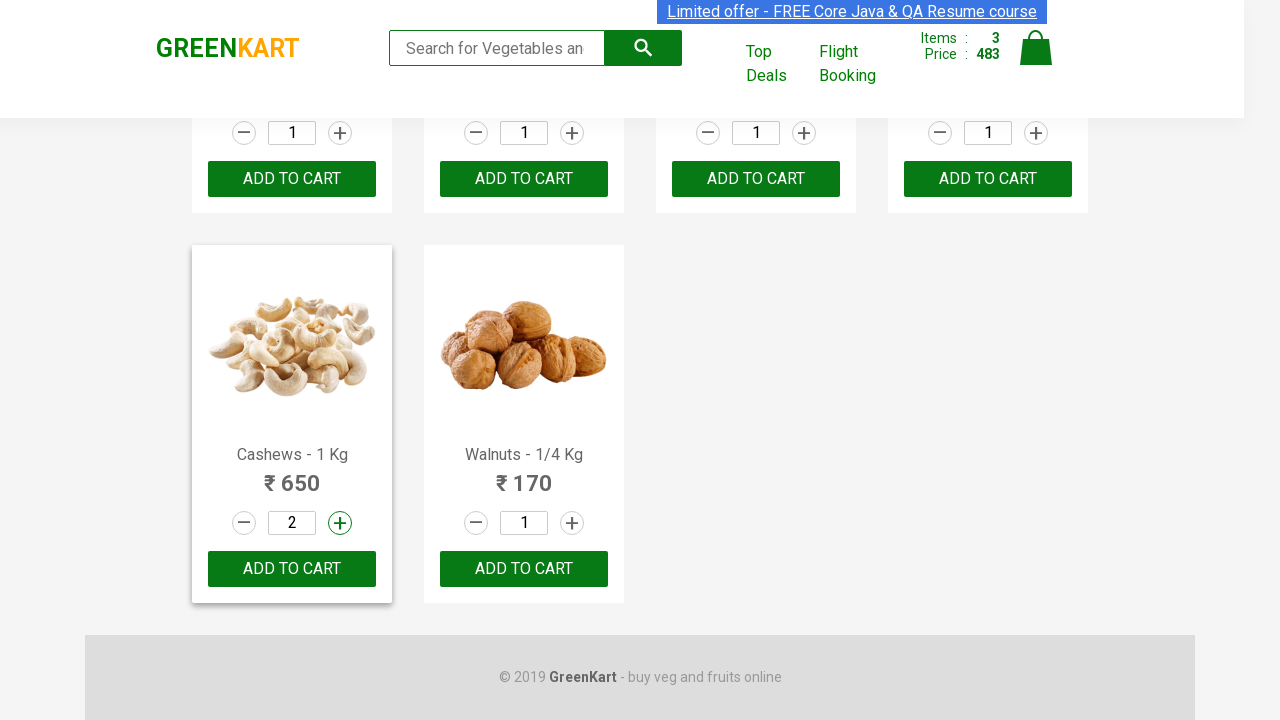

Clicked ADD TO CART button for product at index 28 with quantity 1
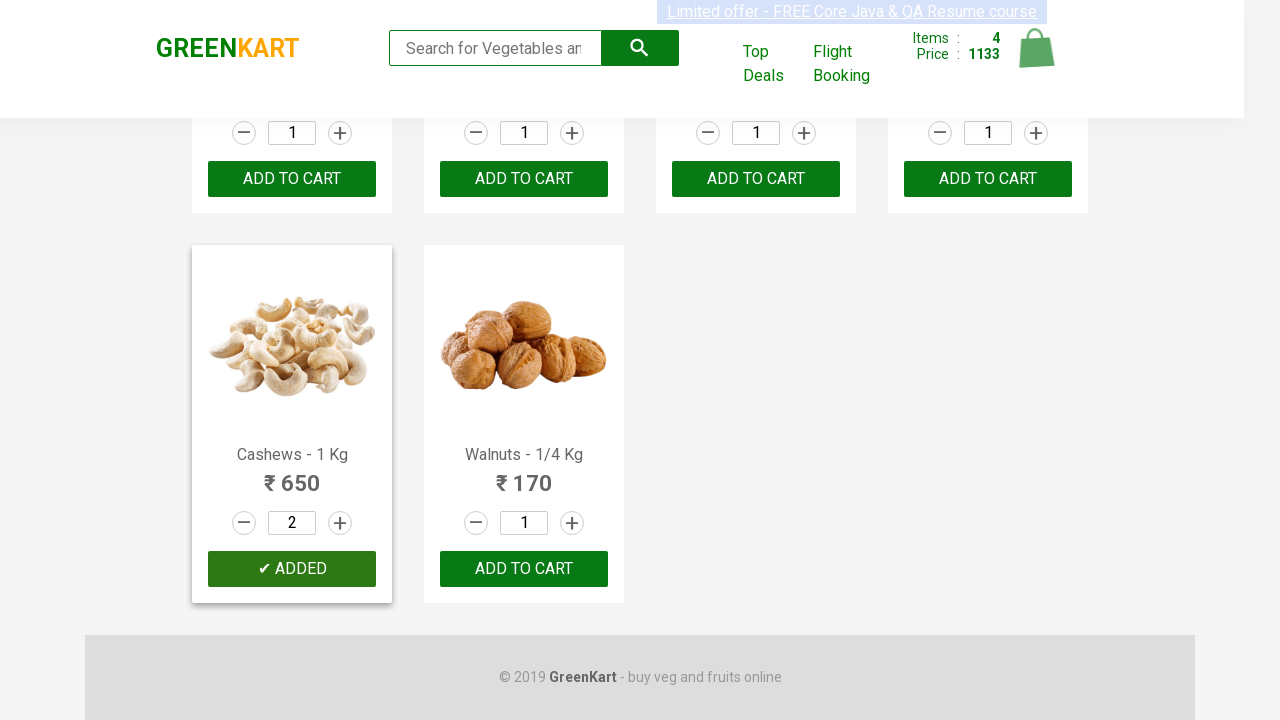

Selected random product at index 0 (iteration 5/5)
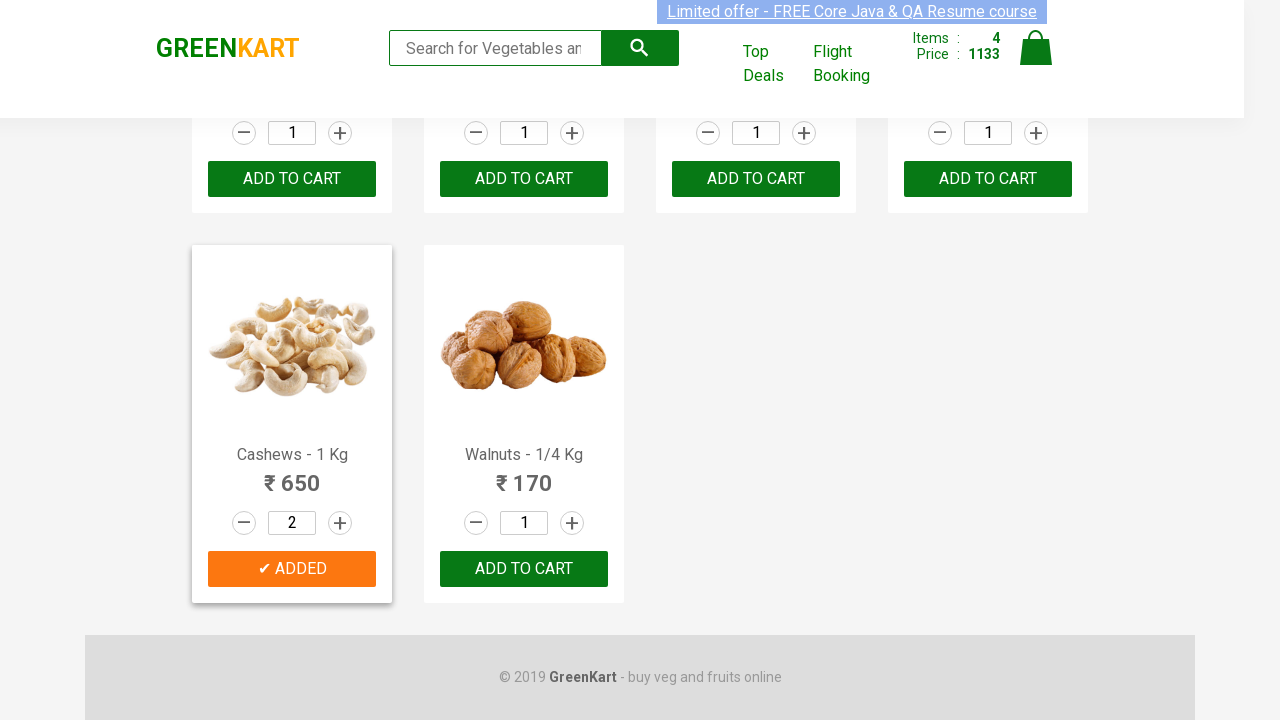

Generated random increment count: 4
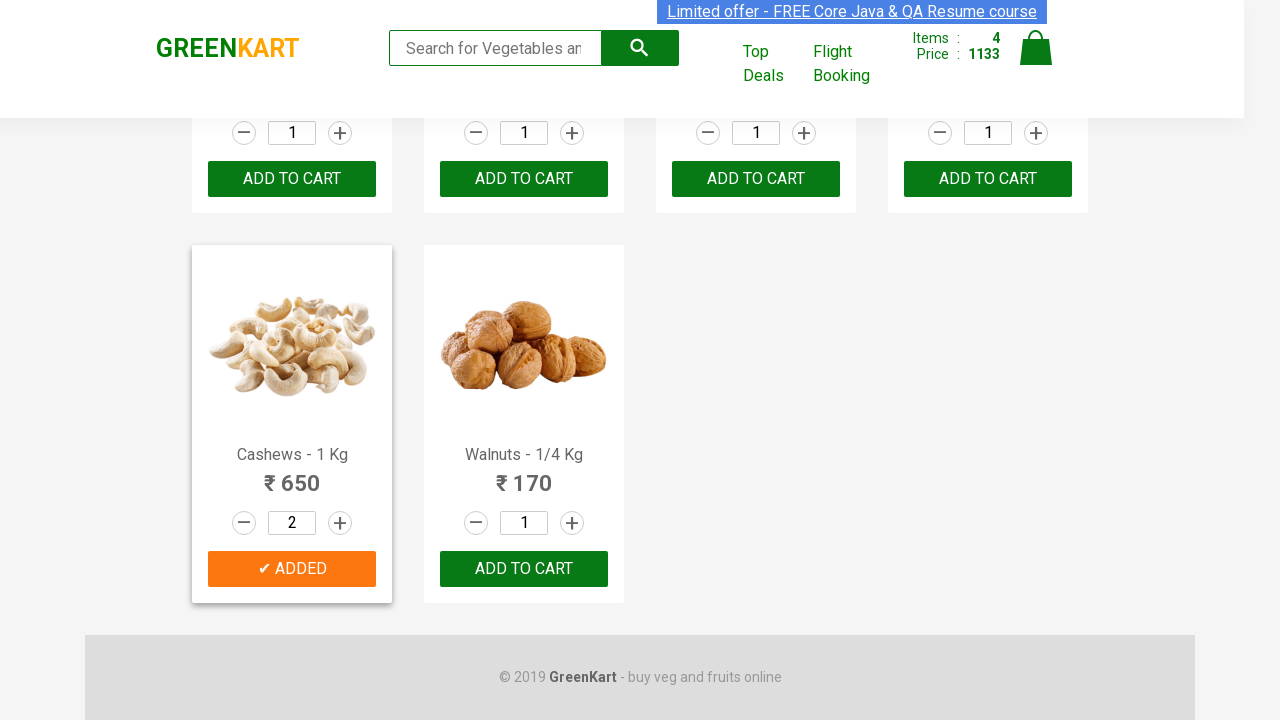

Clicked increment button (click 1/4)
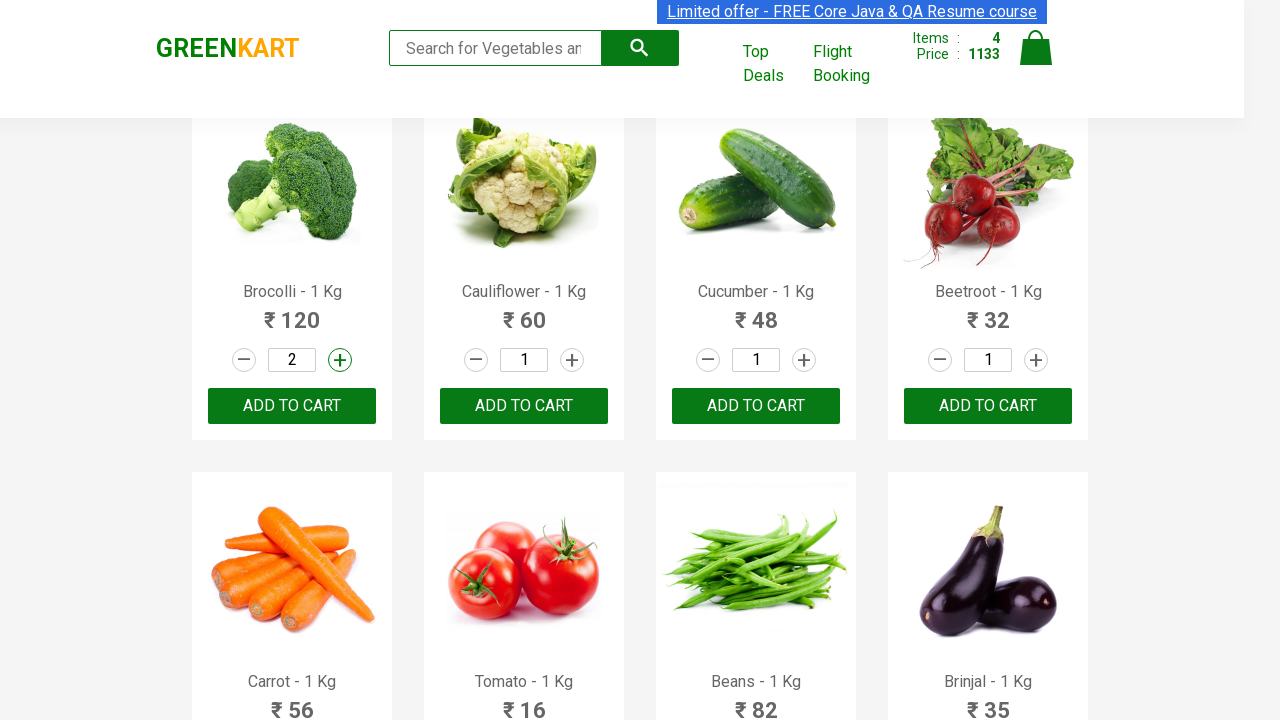

Clicked increment button (click 2/4)
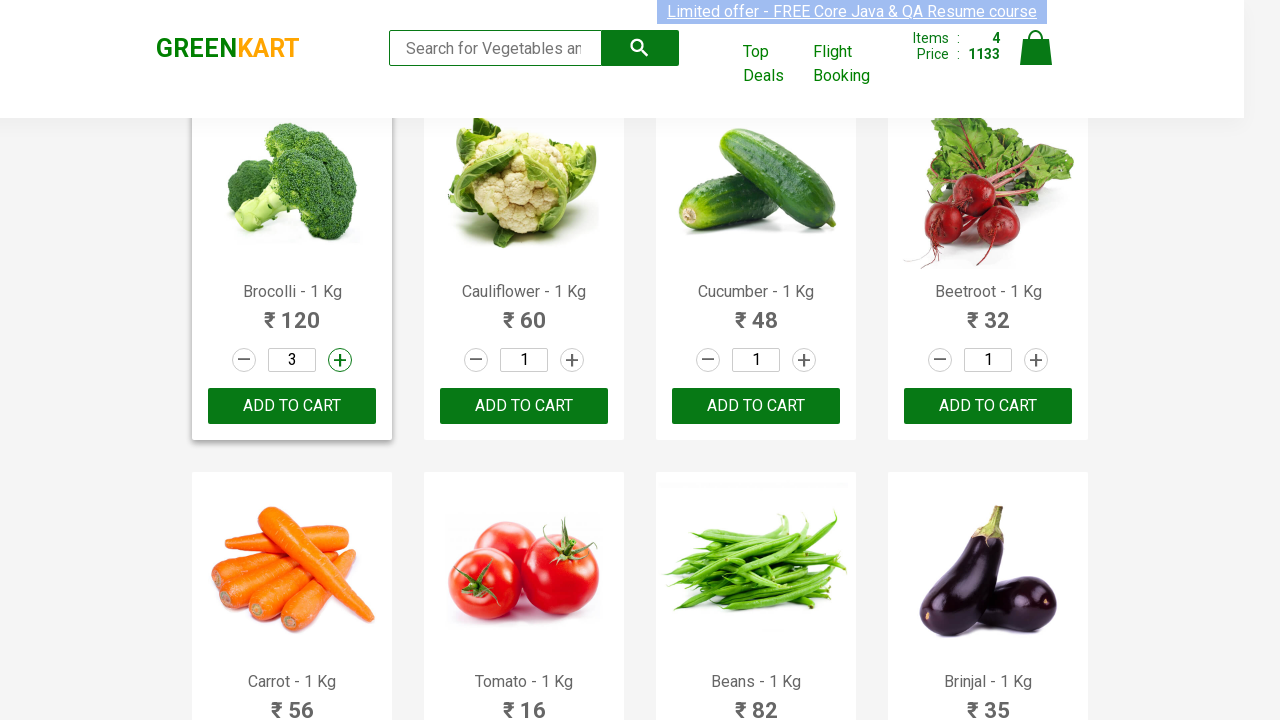

Clicked increment button (click 3/4)
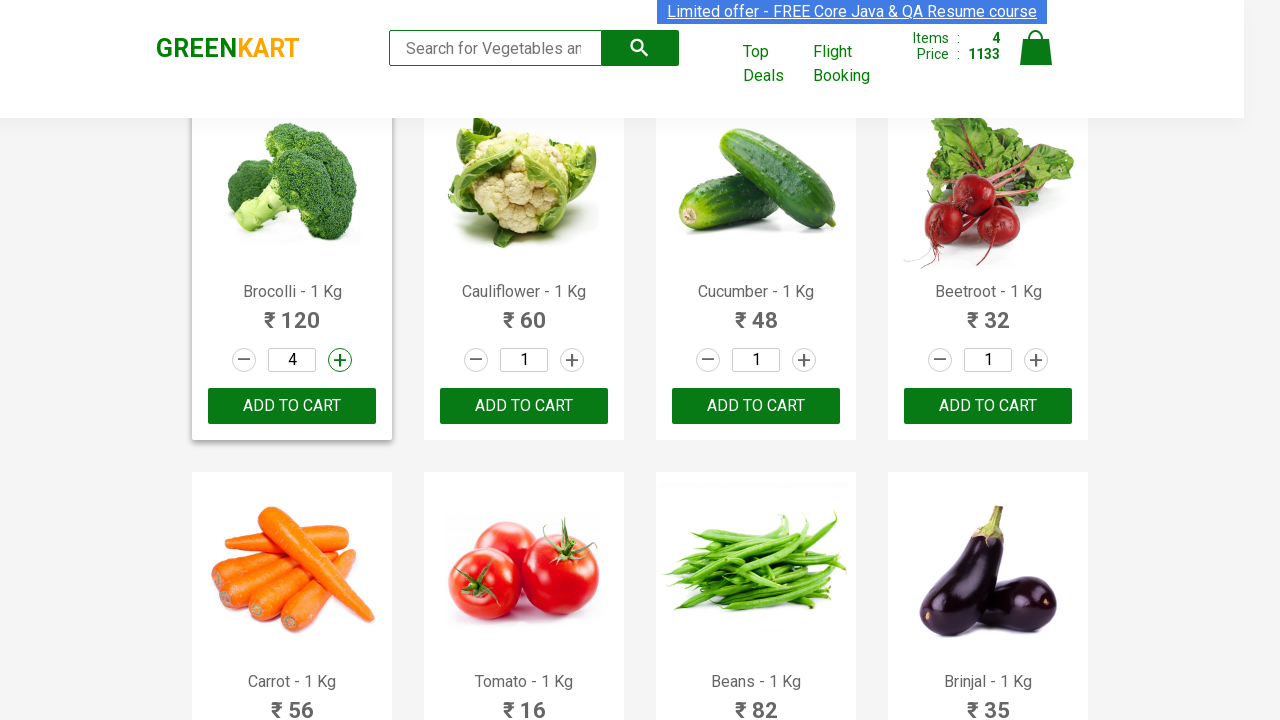

Clicked increment button (click 4/4)
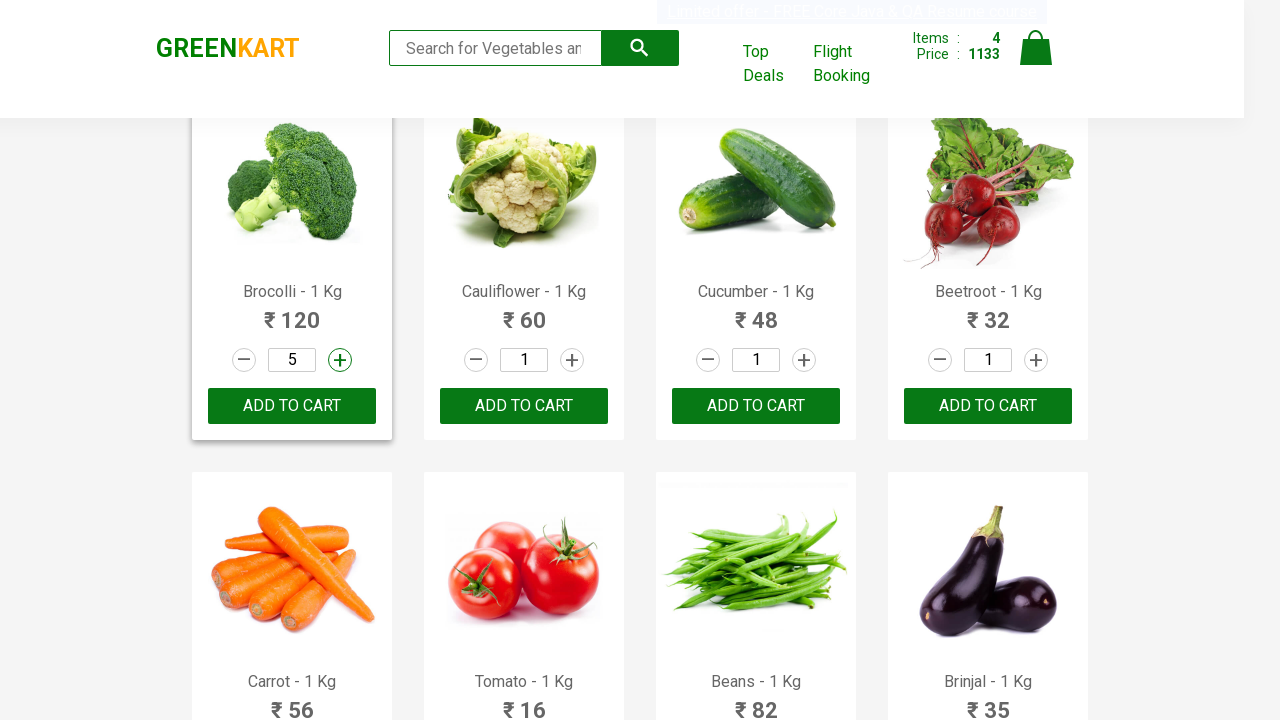

Clicked ADD TO CART button for product at index 0 with quantity 4
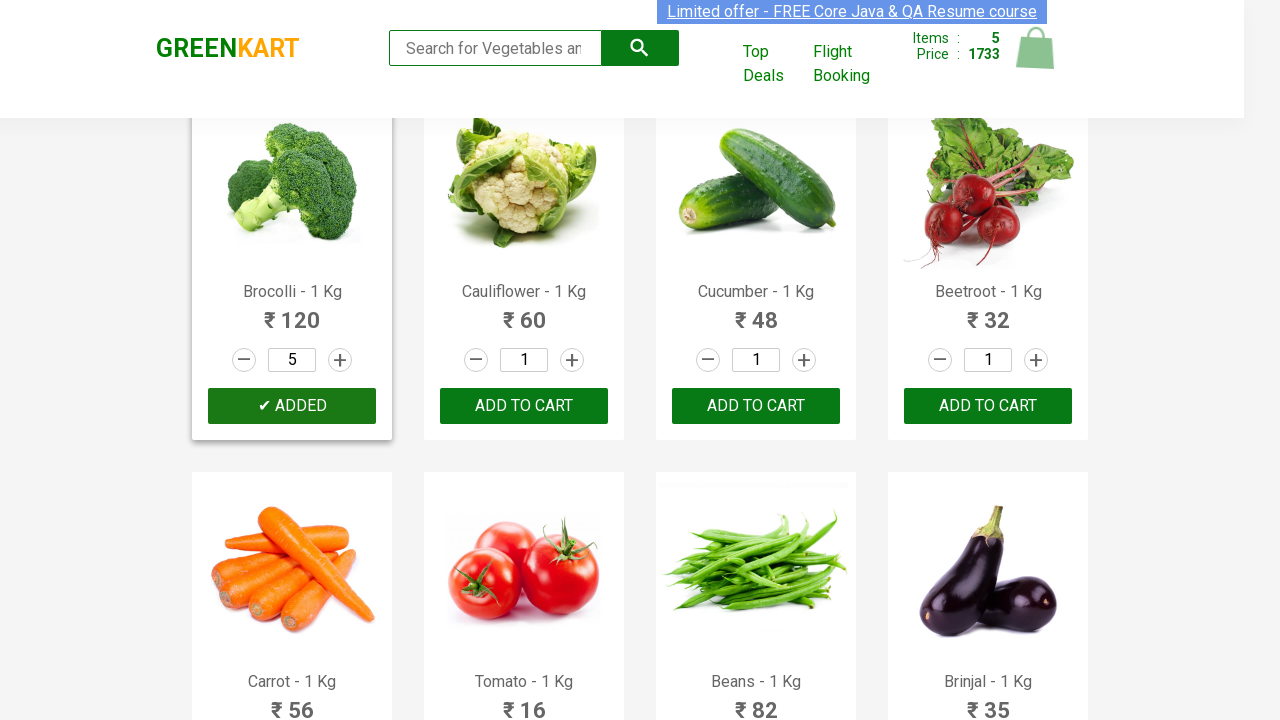

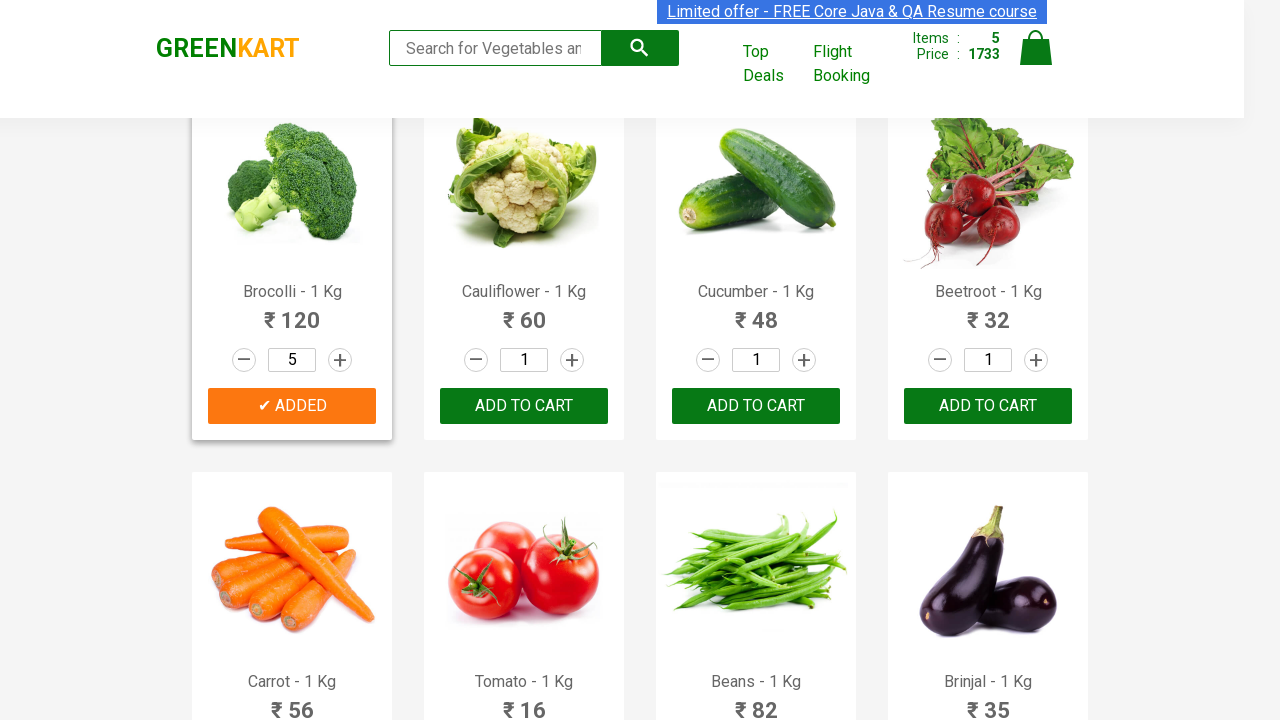